Tests the complete shopping flow on a practice e-commerce site by searching for products (Brocolli, Potato, Tomato), adding specified quantities to cart, proceeding to checkout, and completing the order with country selection.

Starting URL: https://rahulshettyacademy.com/seleniumPractise/#/

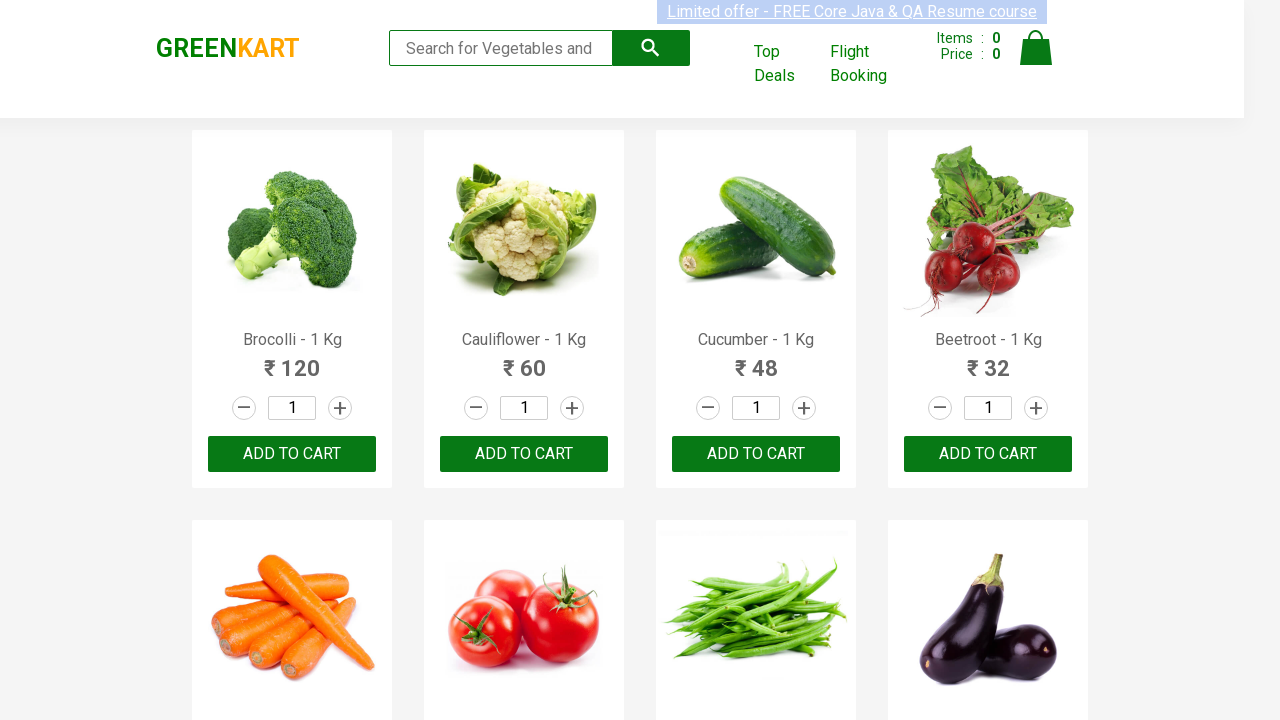

Filled search field with 'Brocolli' on input[type="search"]
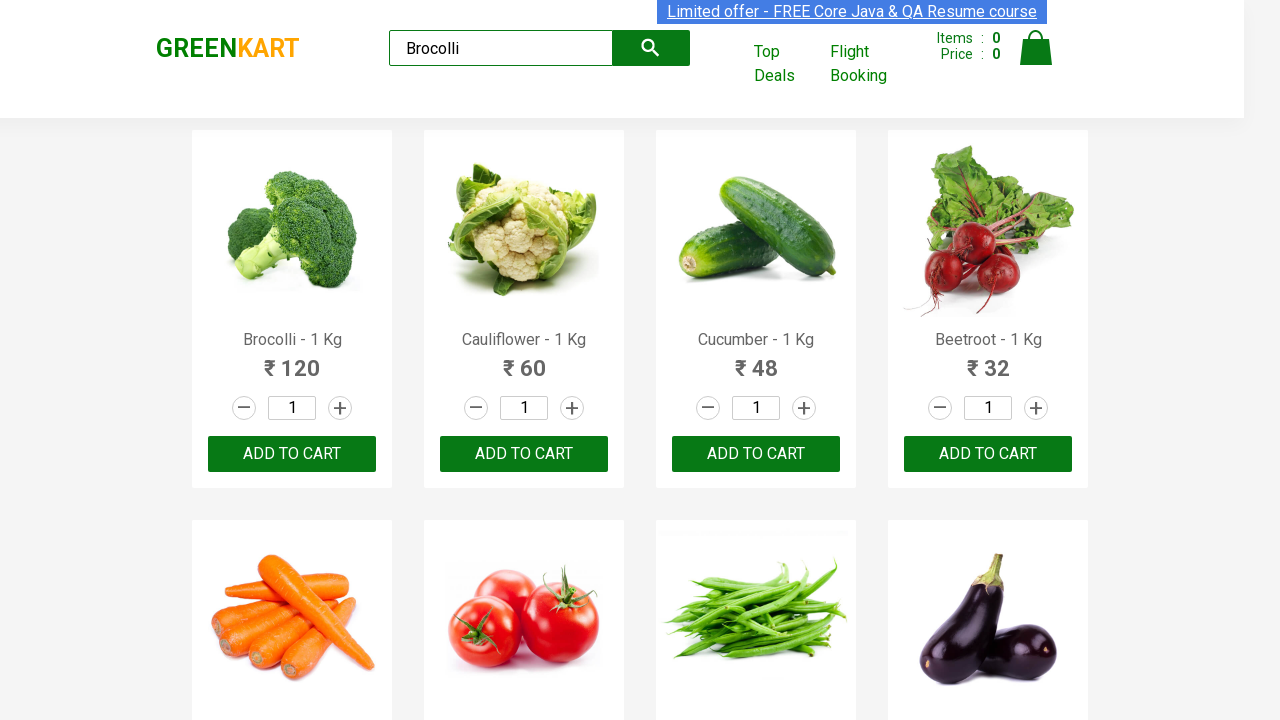

Waited for search results to load
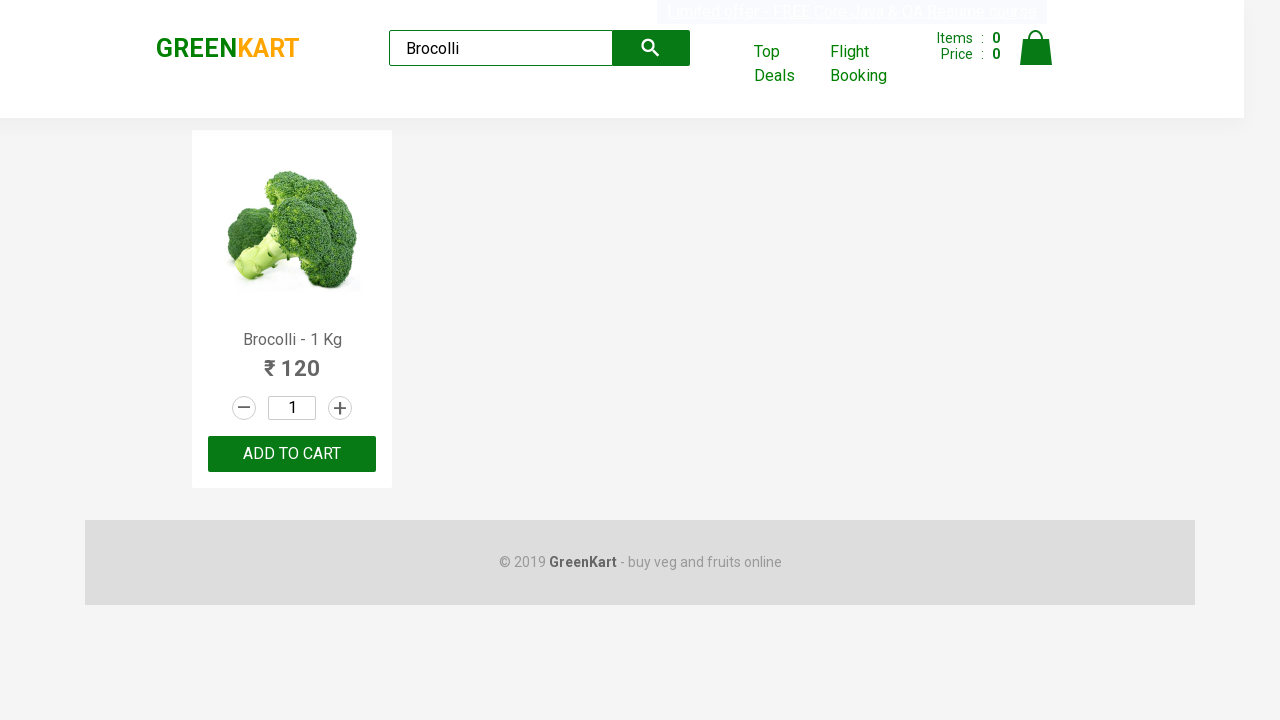

Clicked increment button to increase quantity for 'Brocolli' at (340, 408) on a.increment
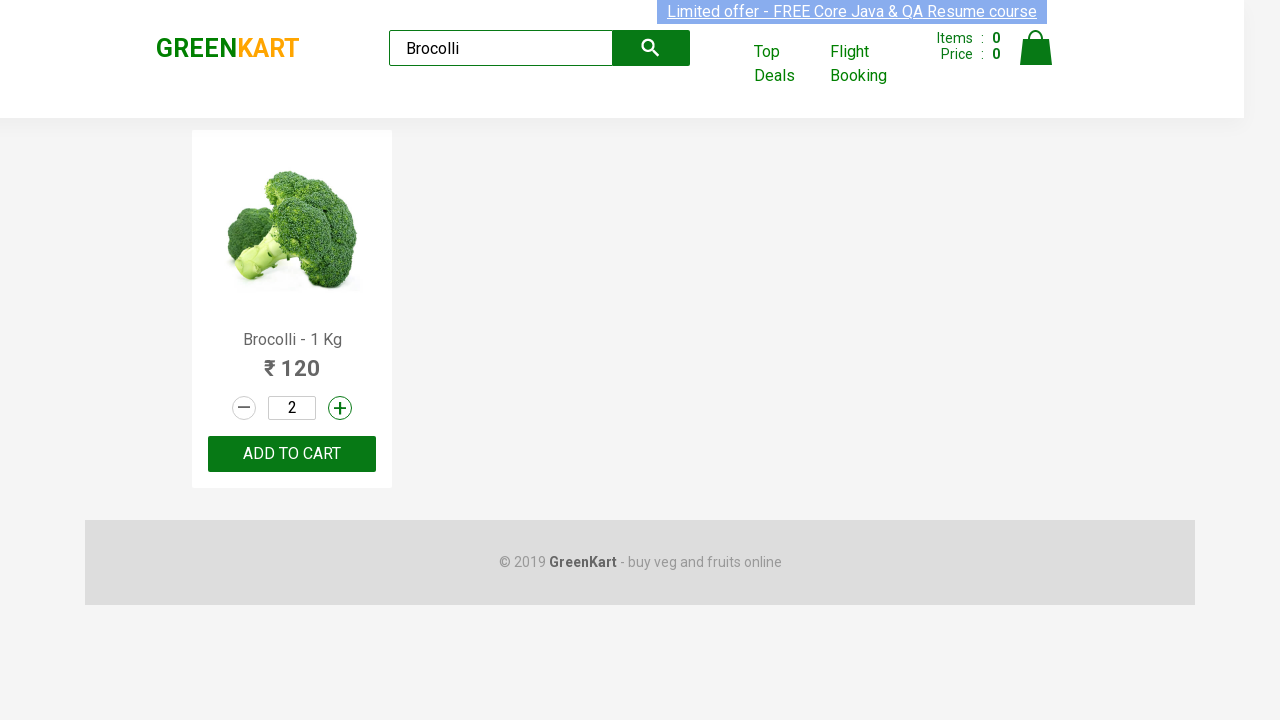

Clicked increment button to increase quantity for 'Brocolli' at (340, 408) on a.increment
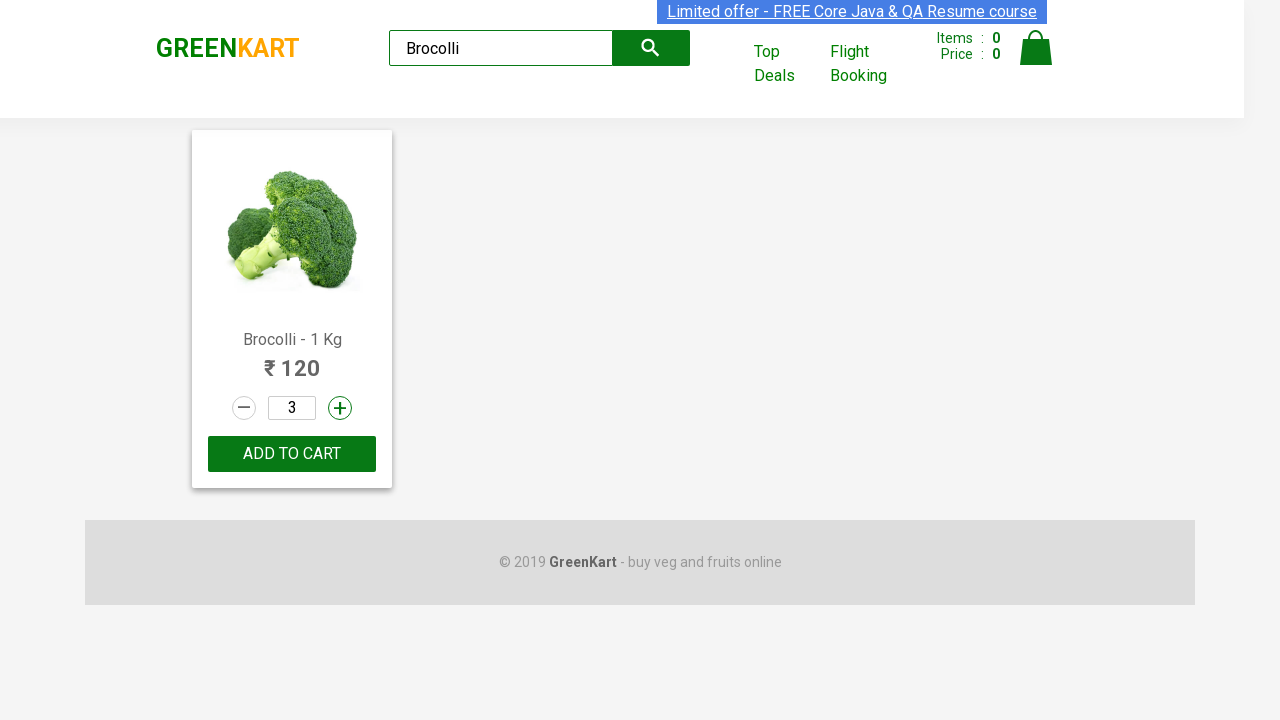

Quantity set to 3 for 'Brocolli'
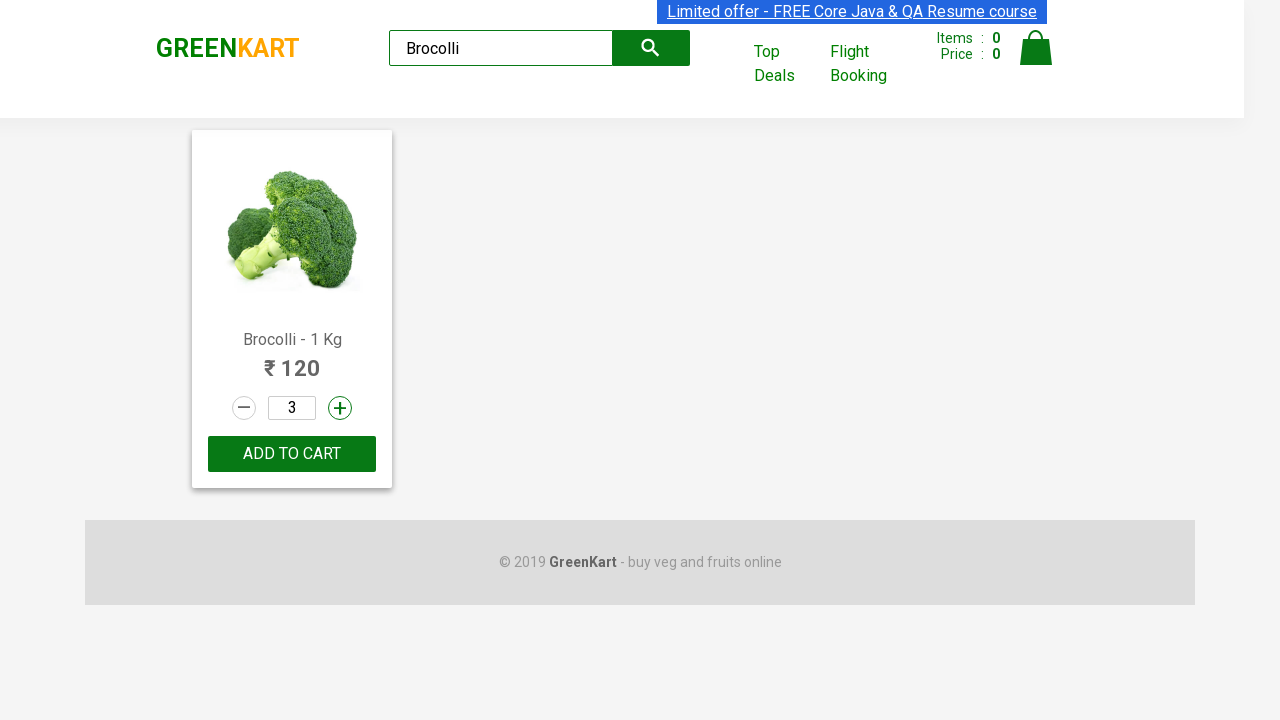

Clicked 'Add to Cart' button for 'Brocolli' with quantity 3 at (292, 454) on .product-action button
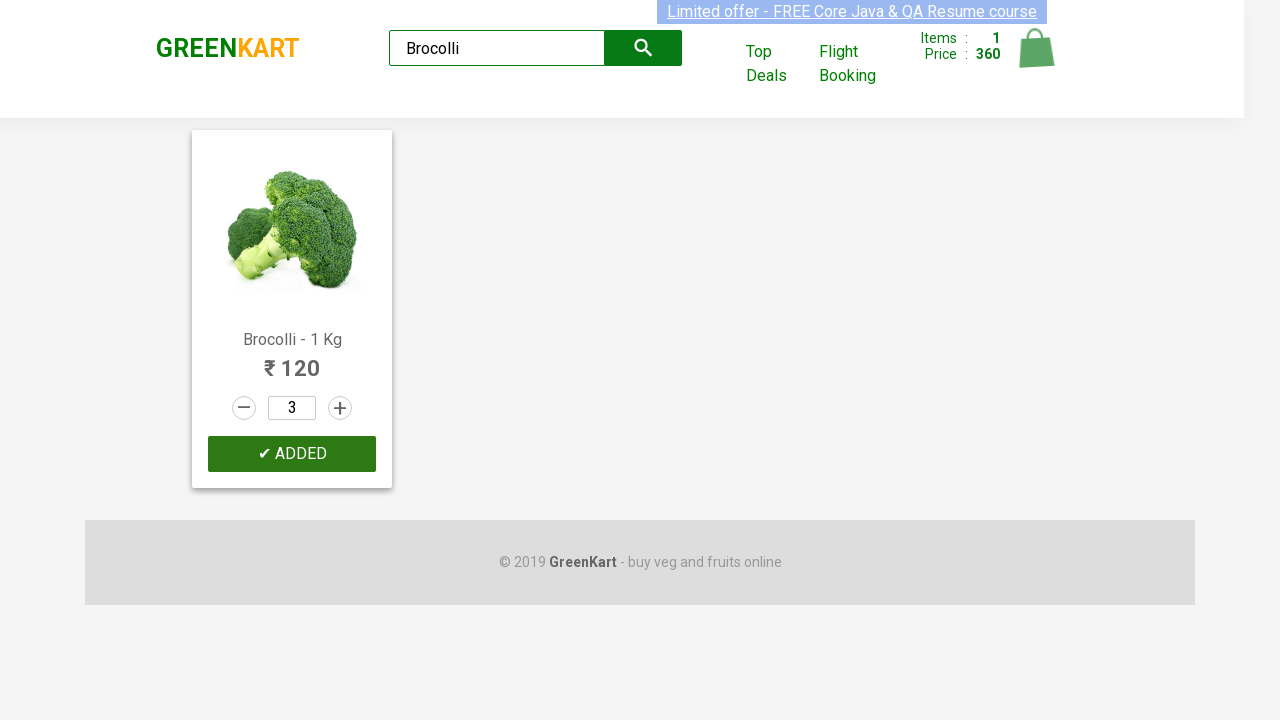

Product 'Brocolli' added to cart, waiting for confirmation
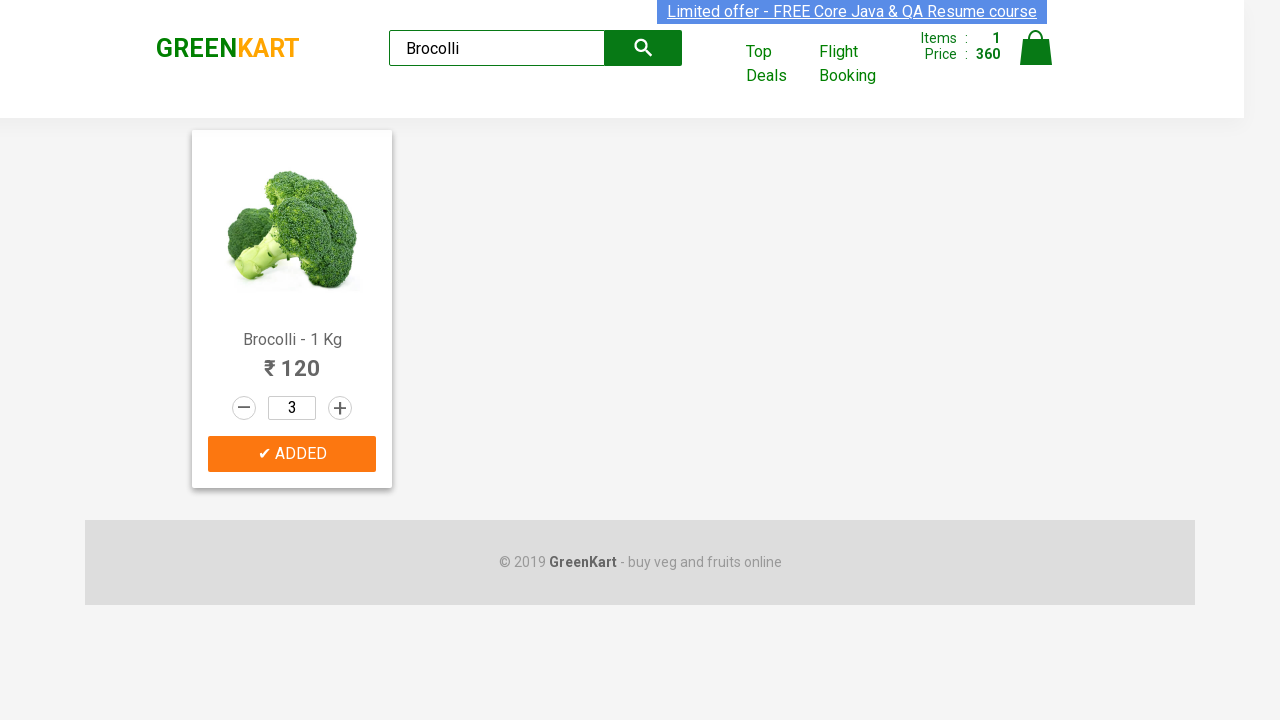

Cleared search field after adding 'Brocolli' on input[type="search"]
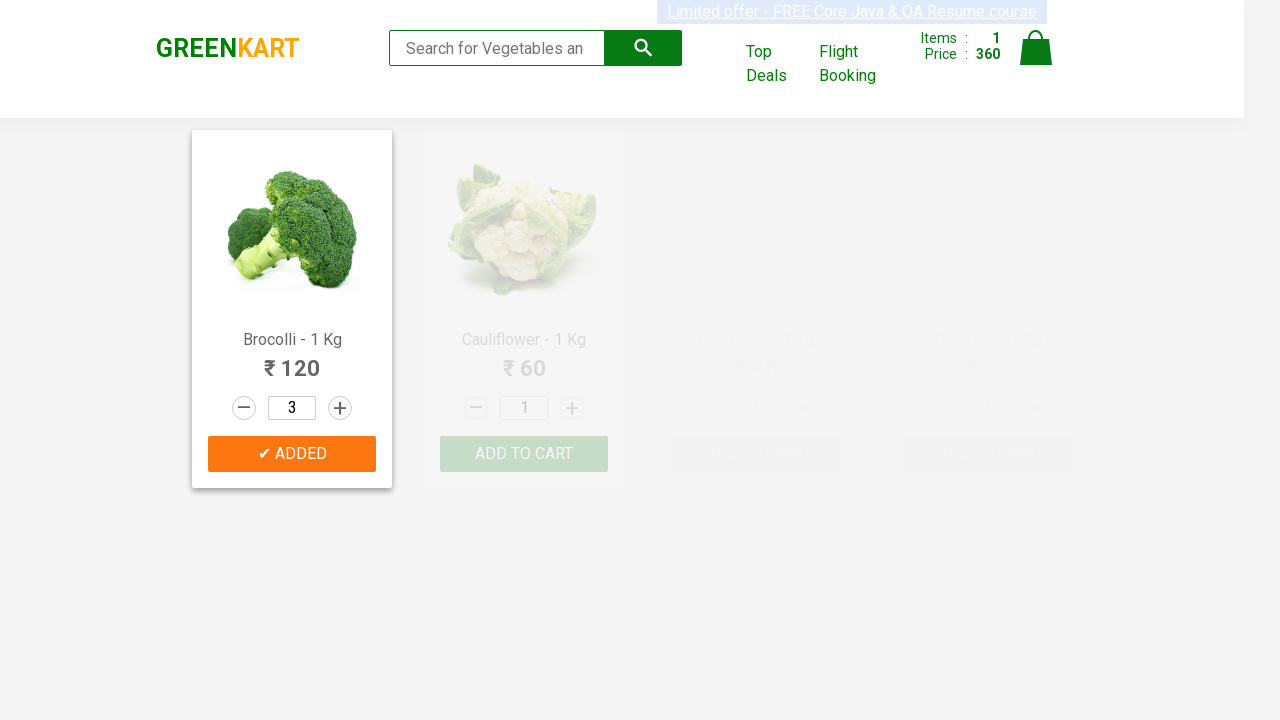

Waited before searching for next product
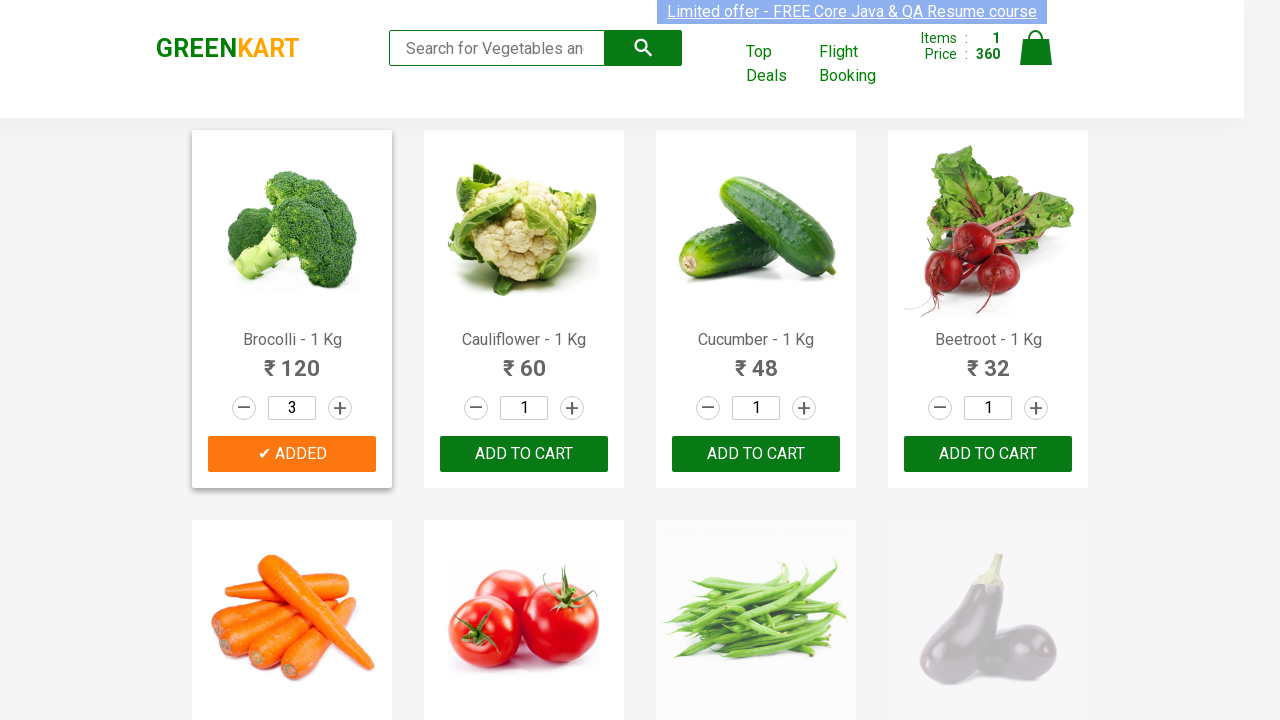

Filled search field with 'Potato' on input[type="search"]
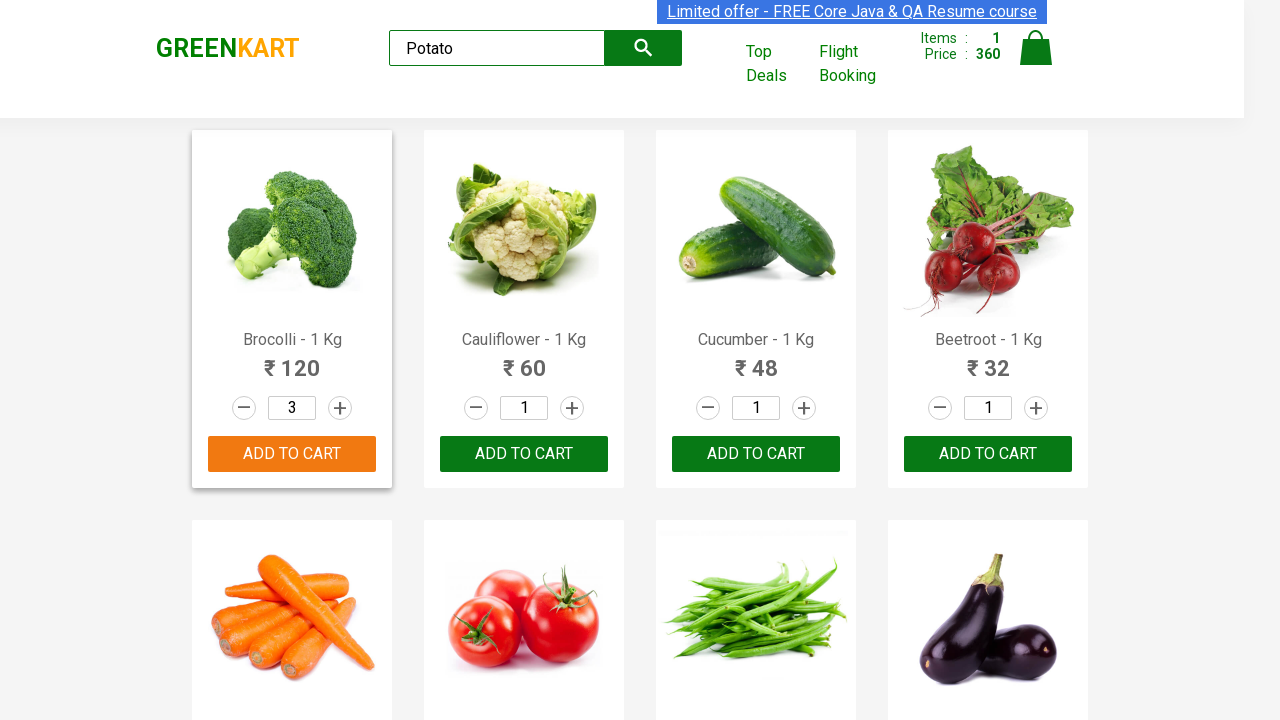

Waited for search results to load
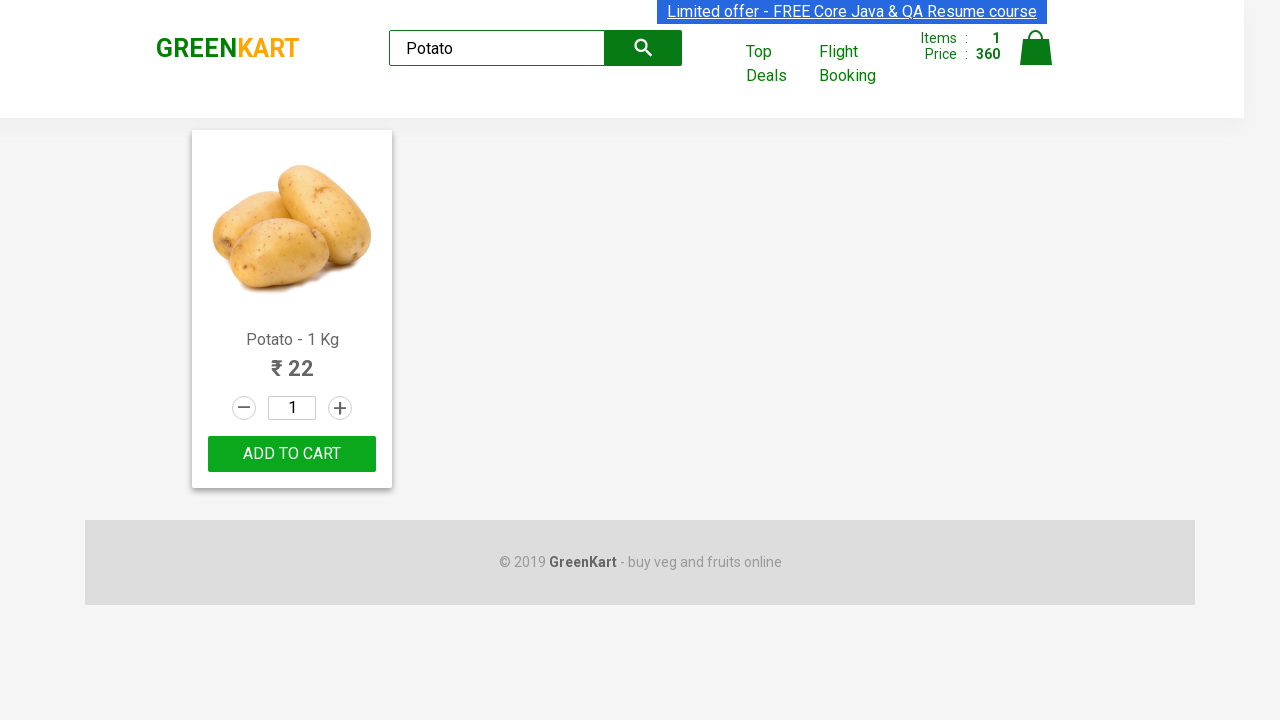

Clicked increment button to increase quantity for 'Potato' at (340, 408) on a.increment
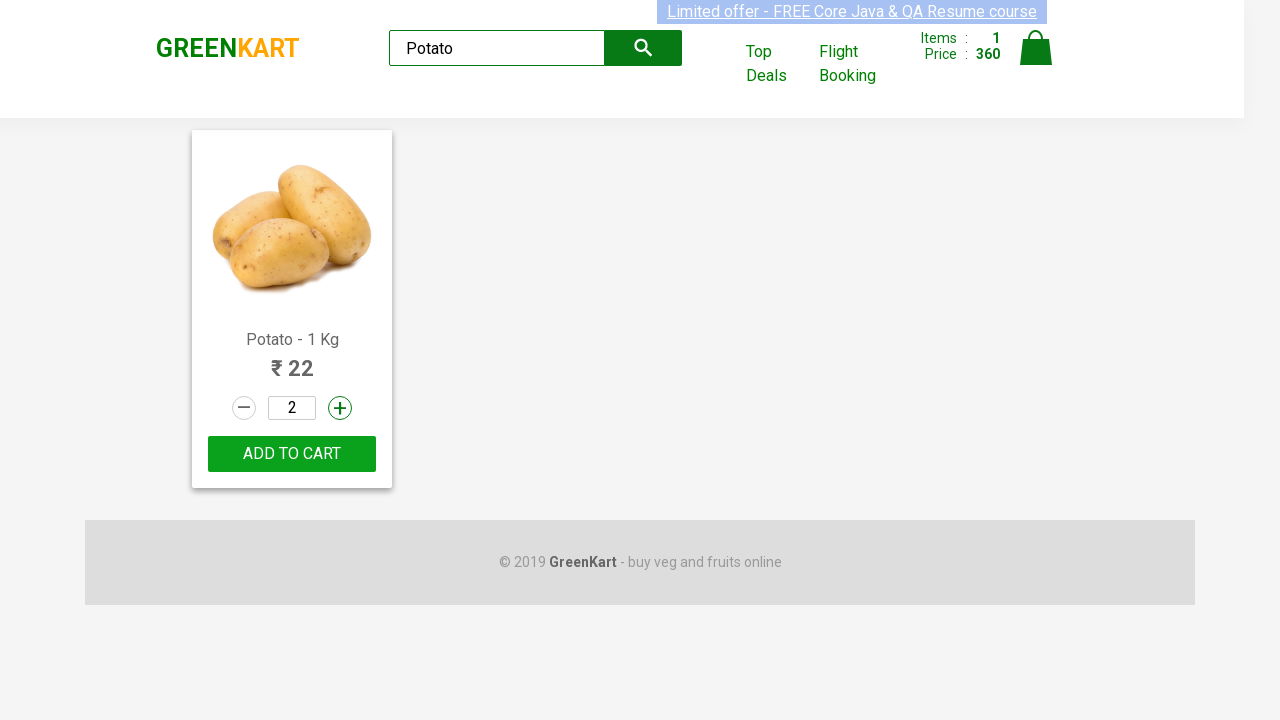

Clicked increment button to increase quantity for 'Potato' at (340, 408) on a.increment
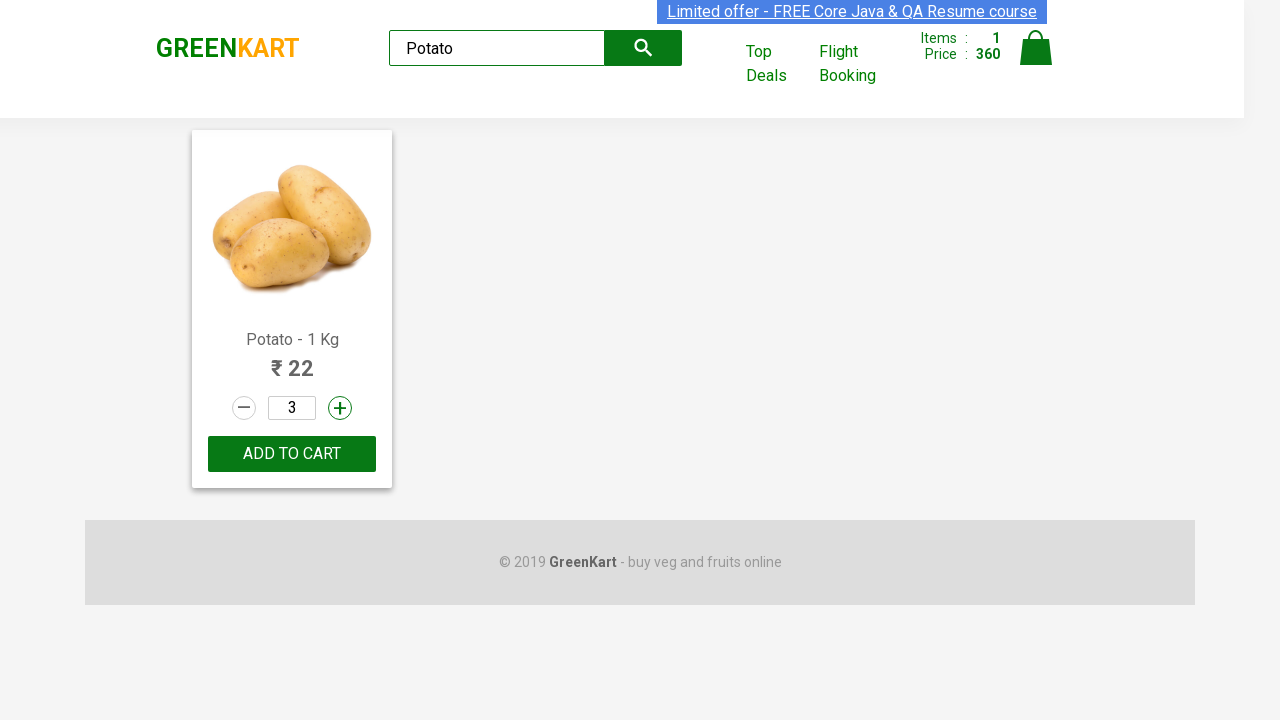

Clicked increment button to increase quantity for 'Potato' at (340, 408) on a.increment
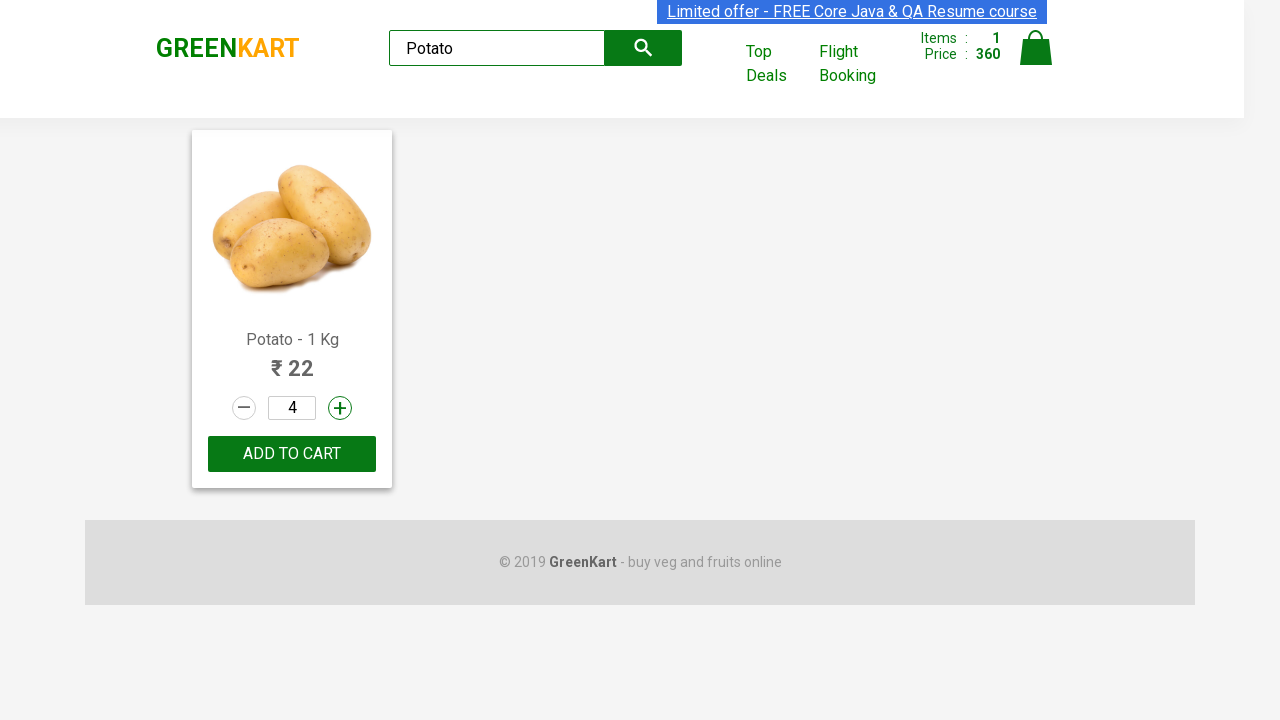

Quantity set to 4 for 'Potato'
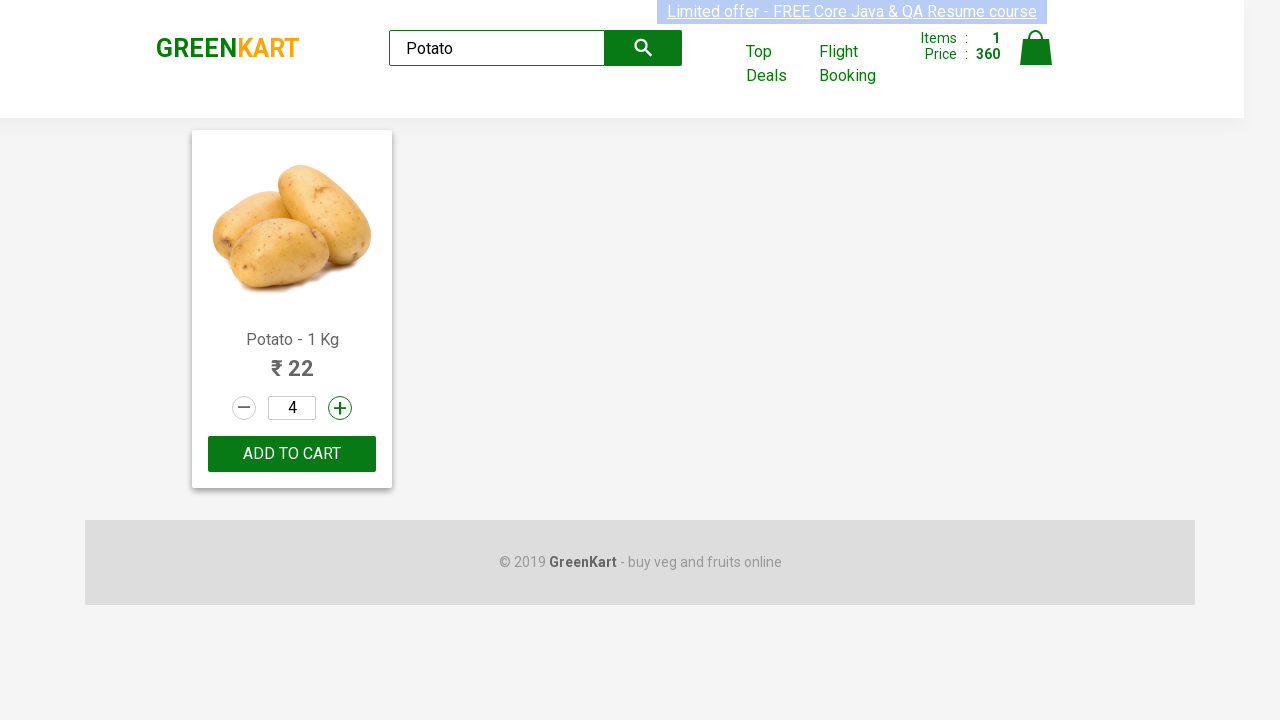

Clicked 'Add to Cart' button for 'Potato' with quantity 4 at (292, 454) on .product-action button
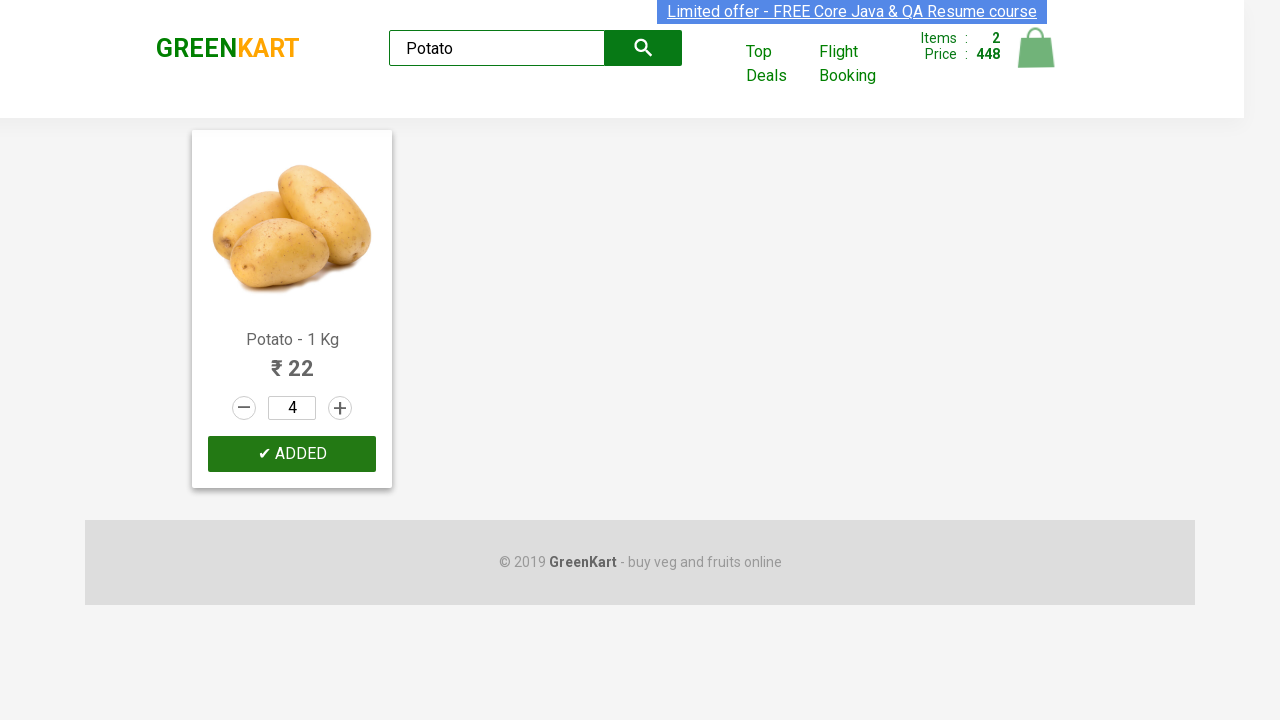

Product 'Potato' added to cart, waiting for confirmation
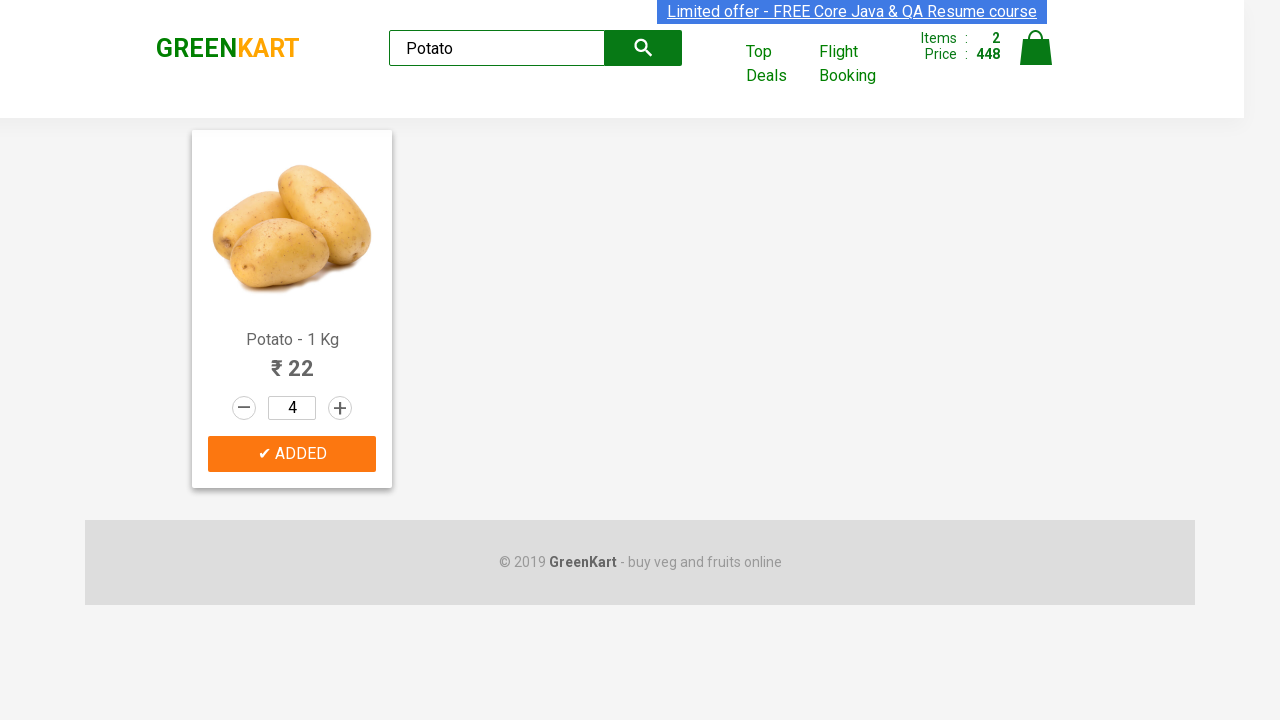

Cleared search field after adding 'Potato' on input[type="search"]
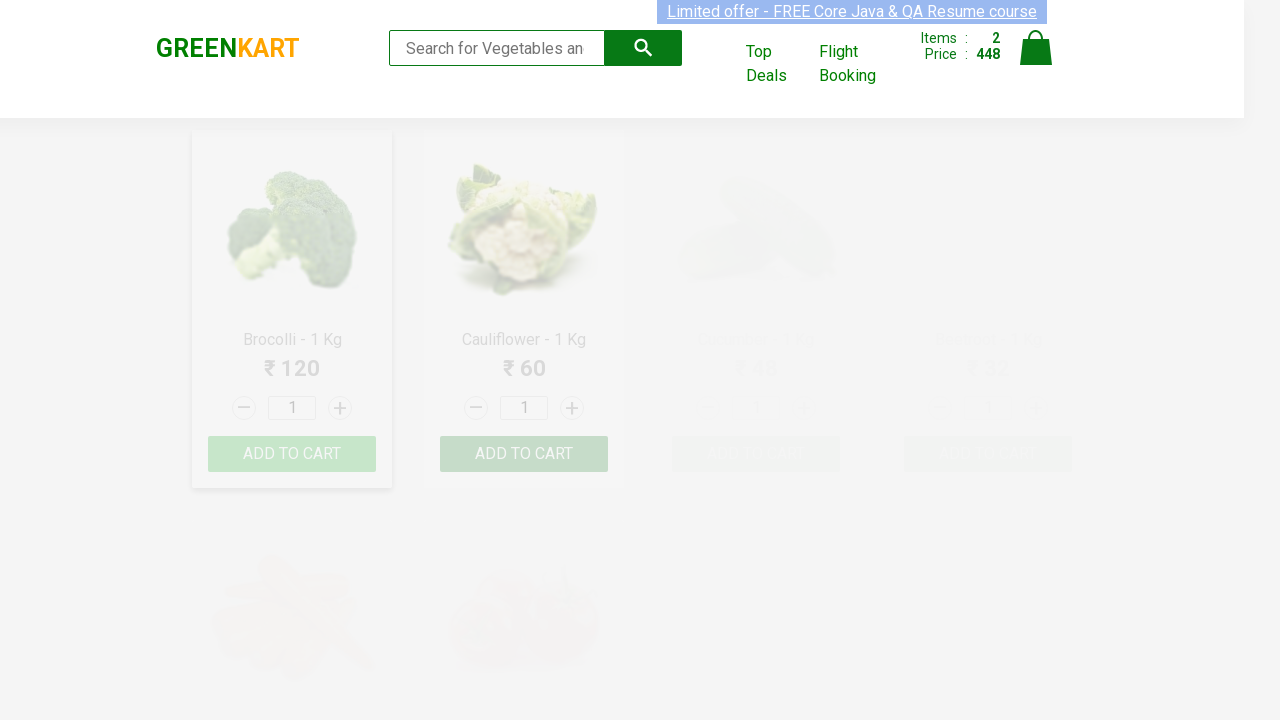

Waited before searching for next product
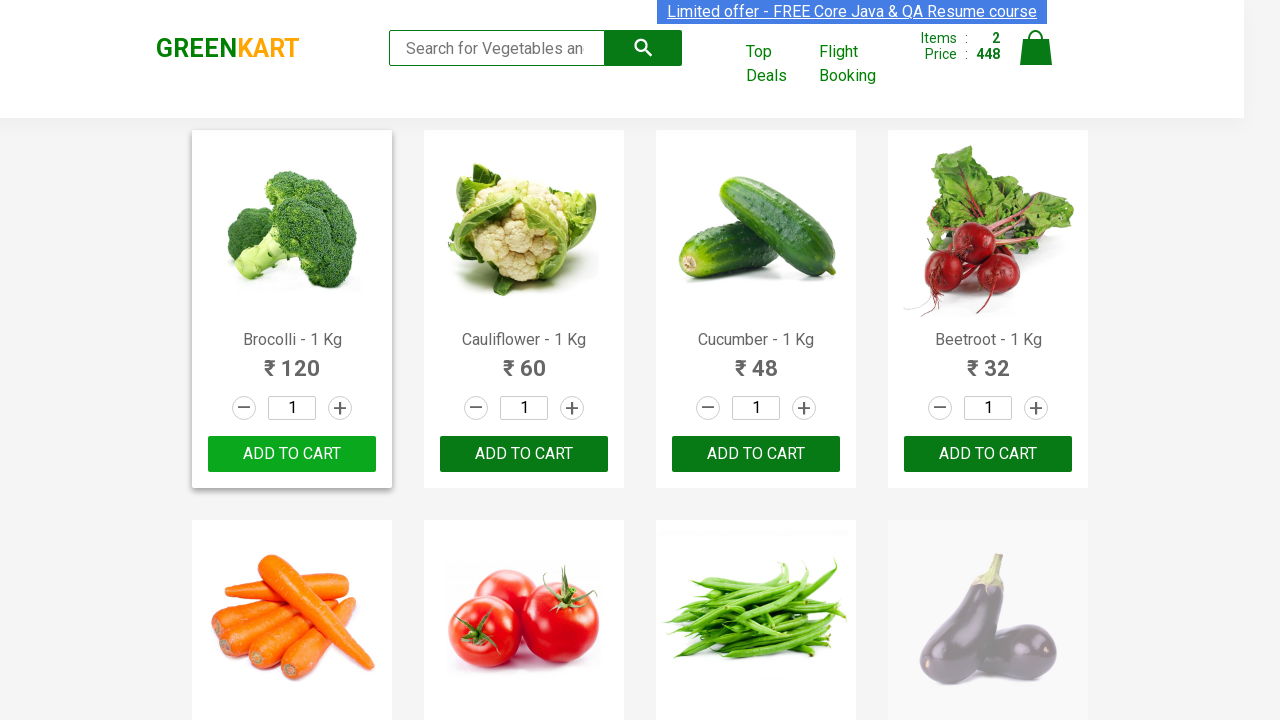

Filled search field with 'Tomato' on input[type="search"]
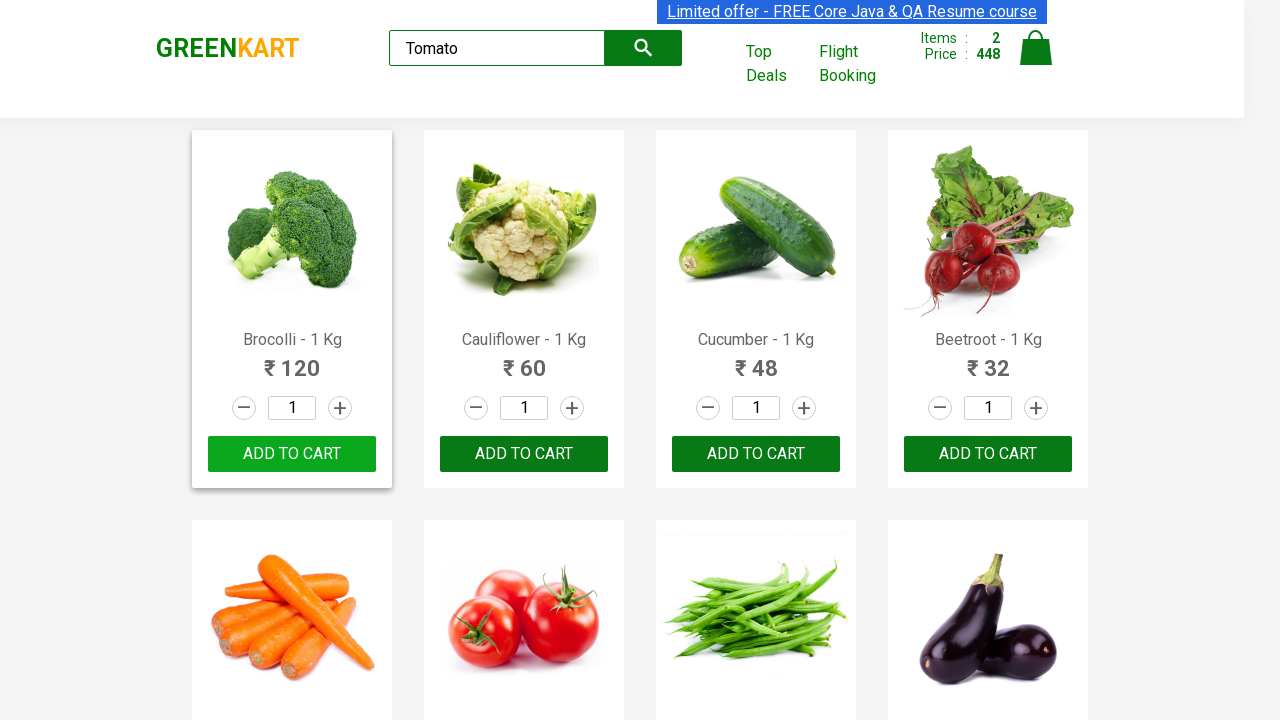

Waited for search results to load
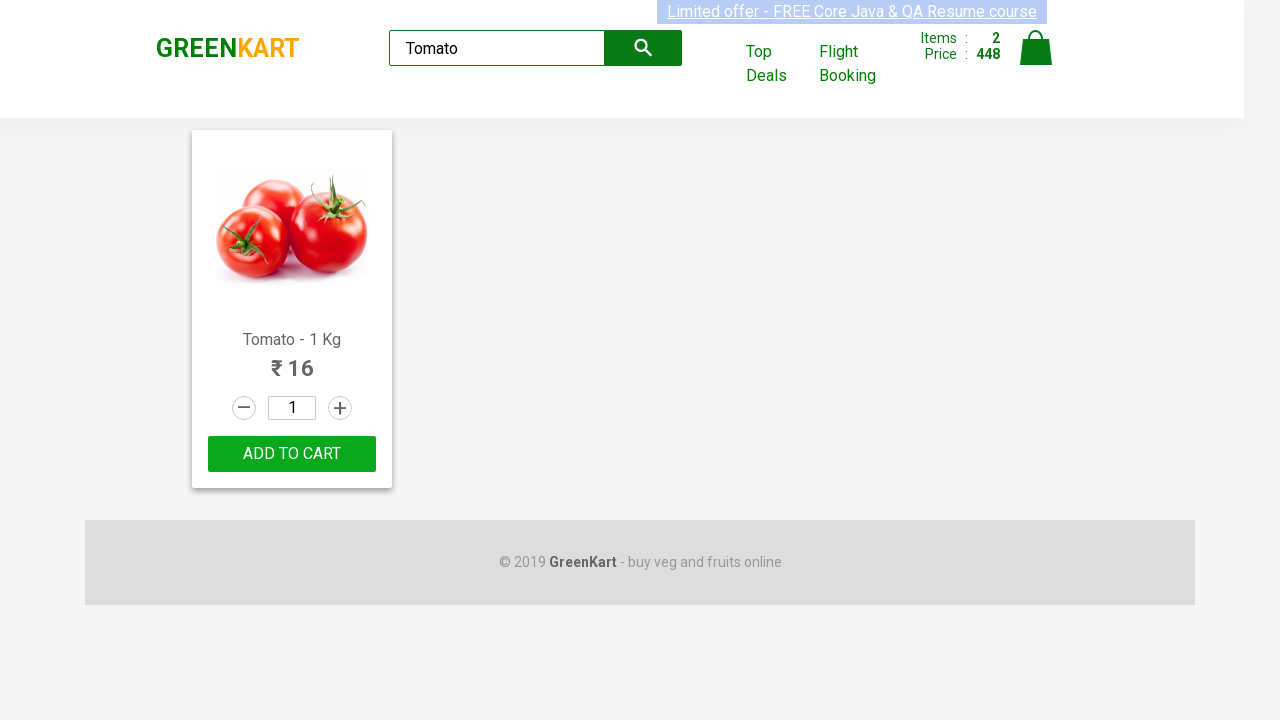

Clicked increment button to increase quantity for 'Tomato' at (340, 408) on a.increment
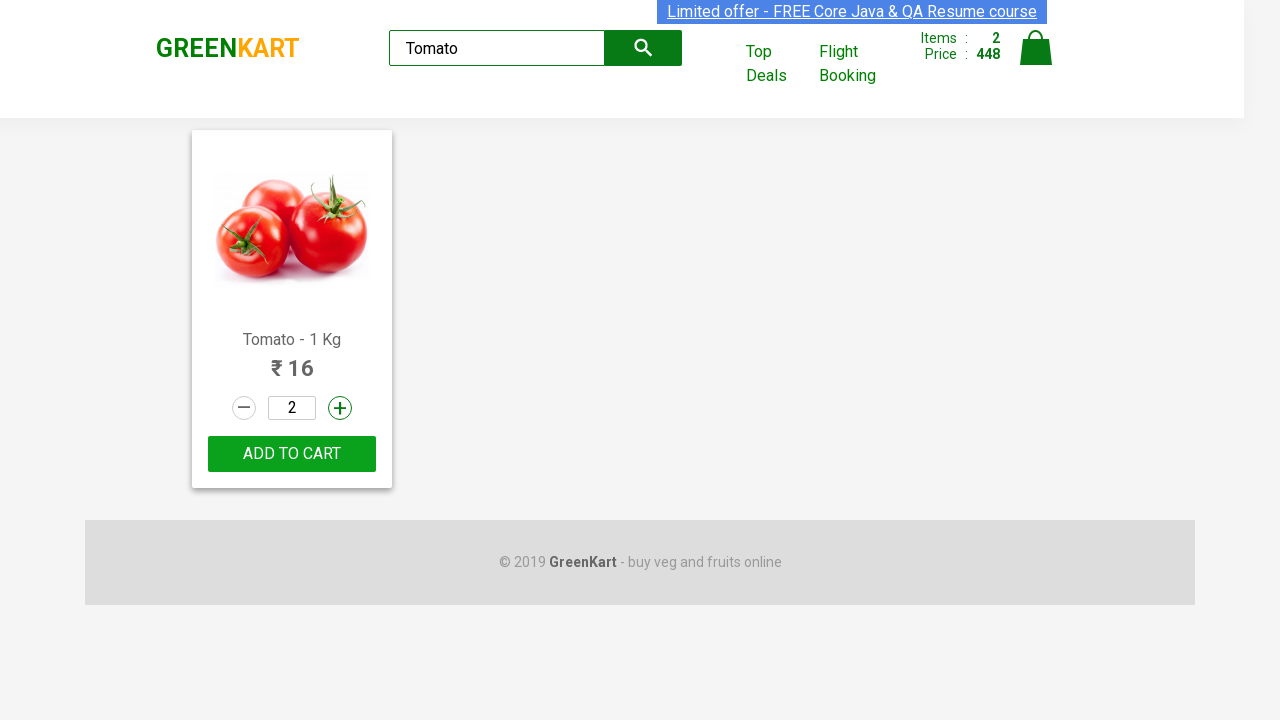

Clicked increment button to increase quantity for 'Tomato' at (340, 408) on a.increment
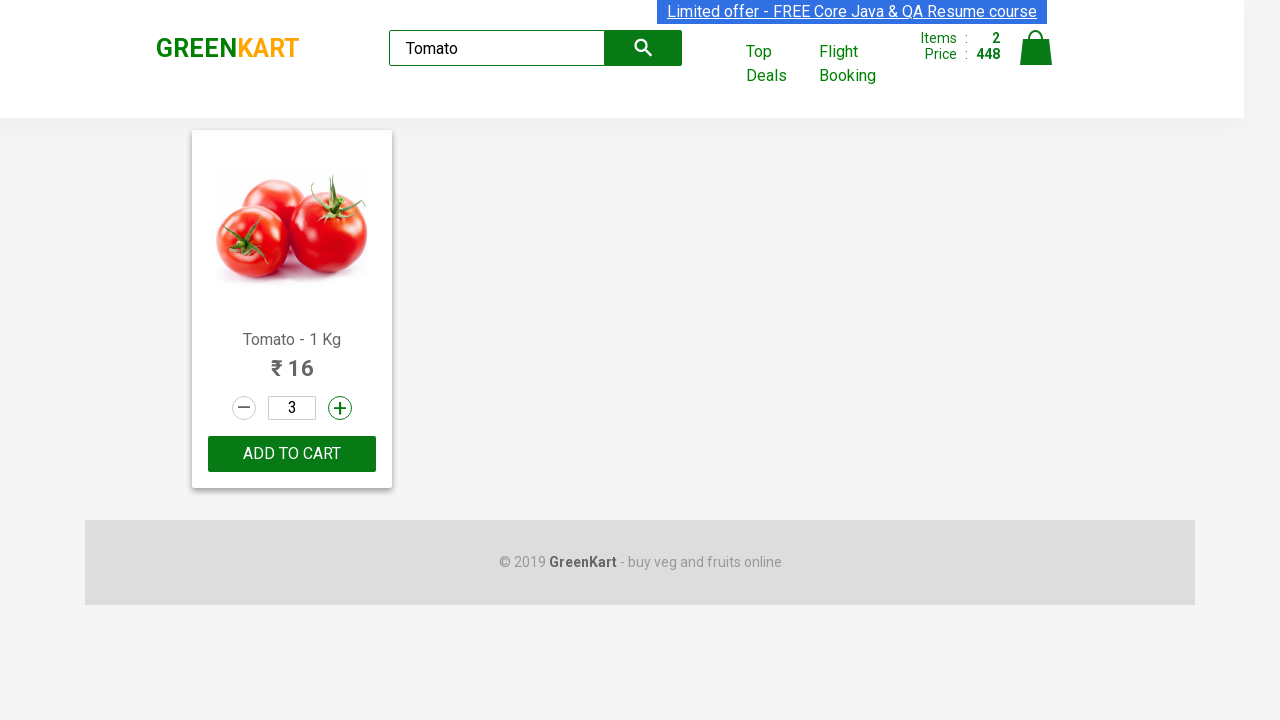

Clicked increment button to increase quantity for 'Tomato' at (340, 408) on a.increment
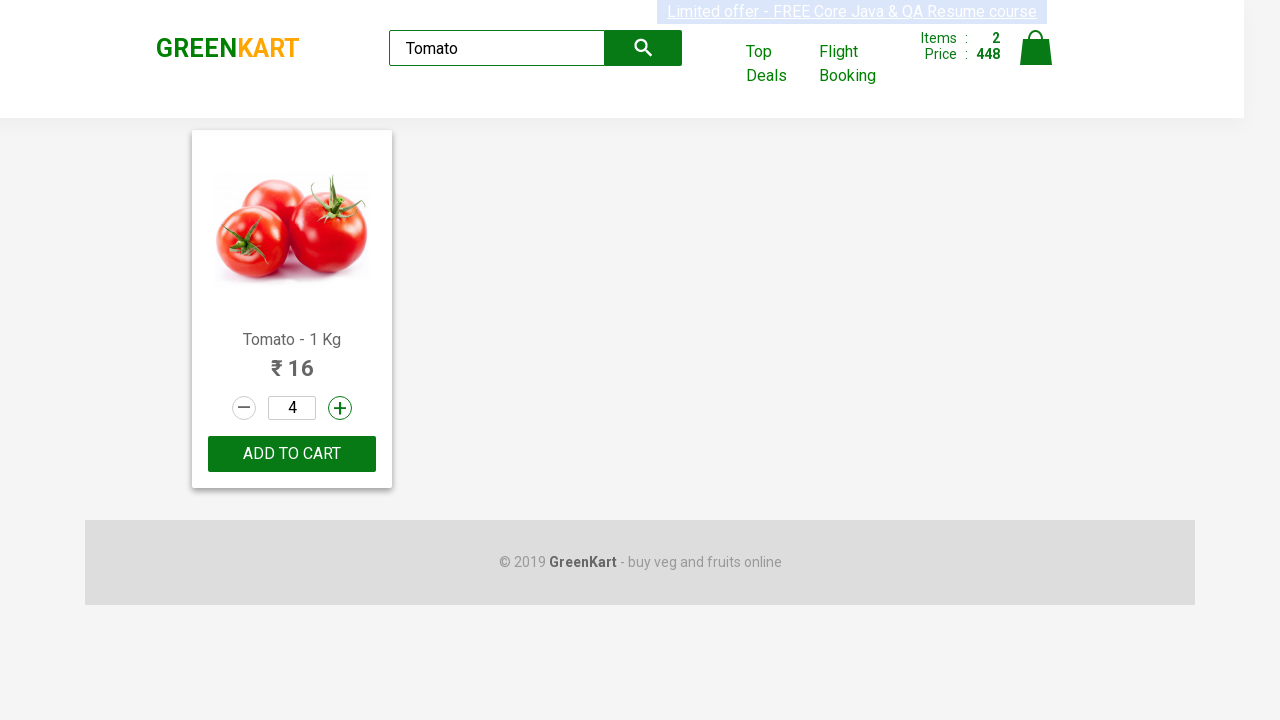

Clicked increment button to increase quantity for 'Tomato' at (340, 408) on a.increment
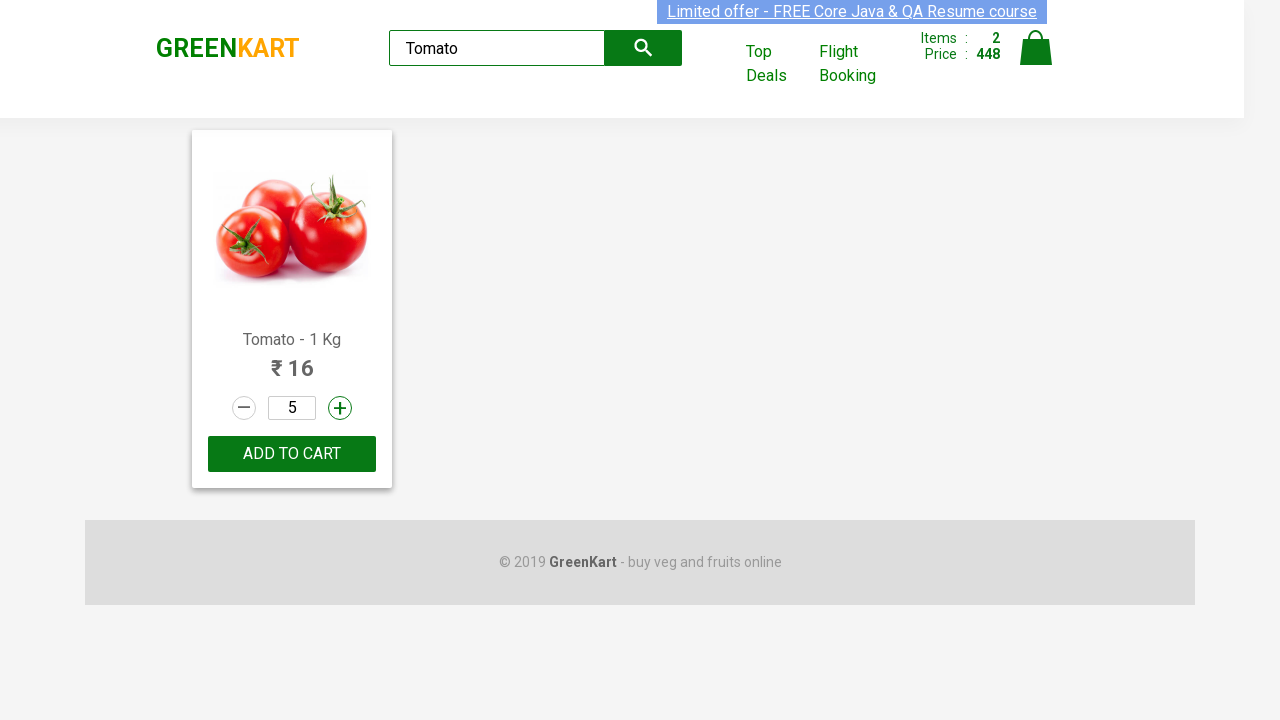

Quantity set to 5 for 'Tomato'
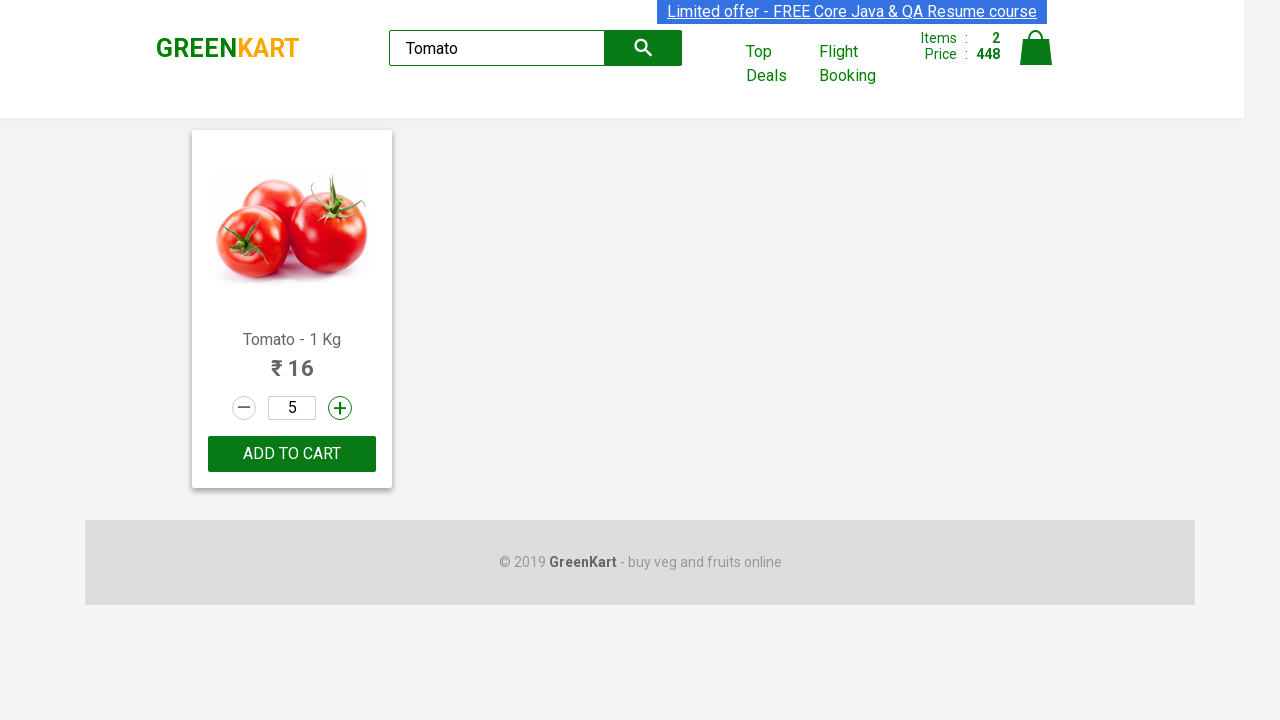

Clicked 'Add to Cart' button for 'Tomato' with quantity 5 at (292, 454) on .product-action button
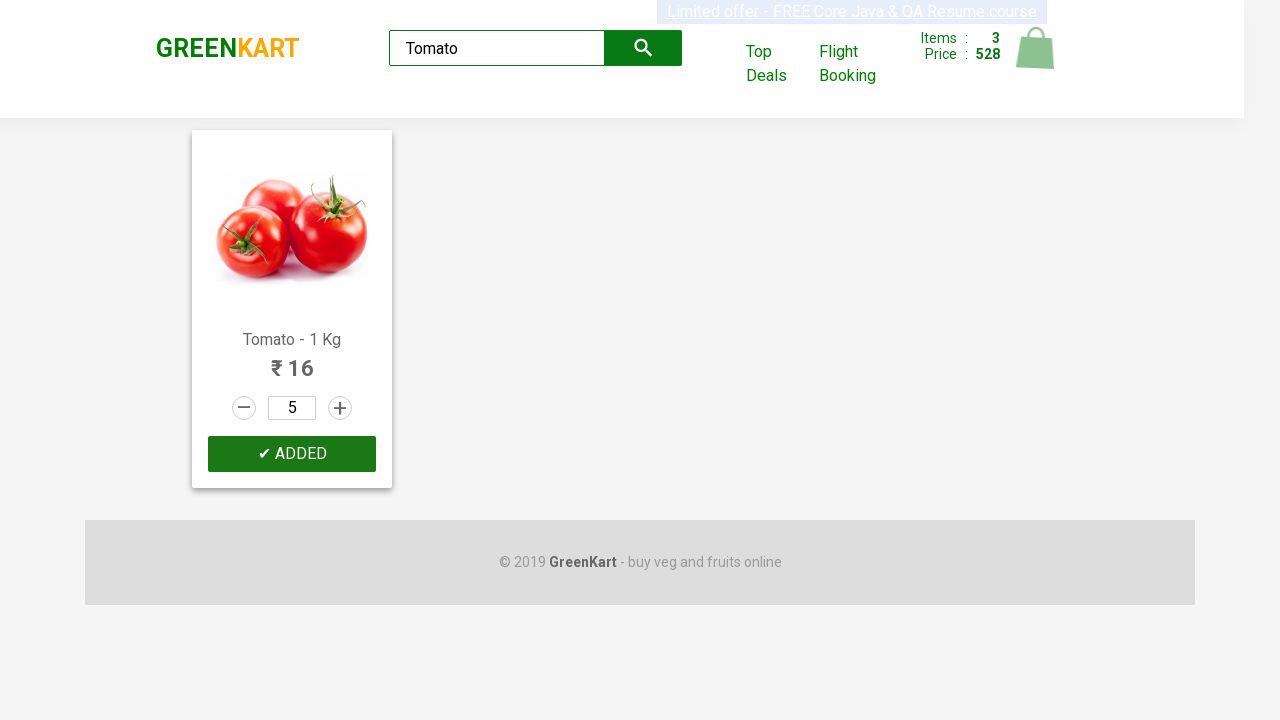

Product 'Tomato' added to cart, waiting for confirmation
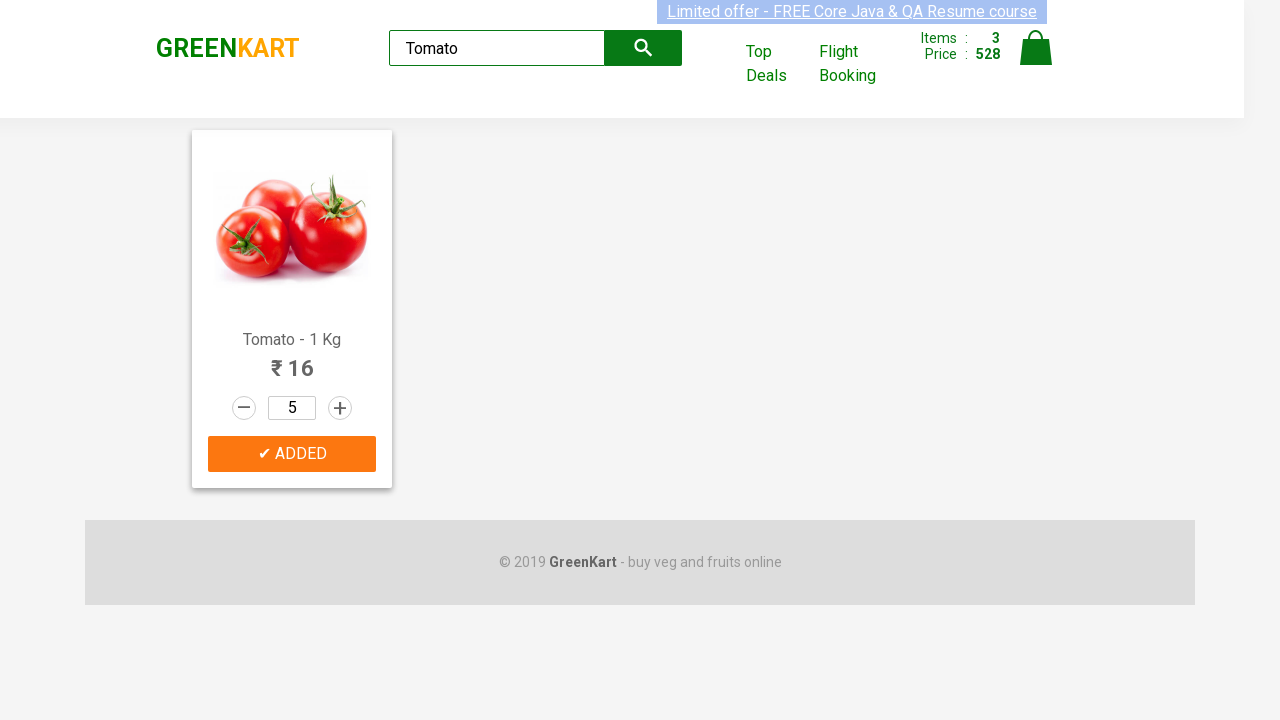

Cleared search field after adding 'Tomato' on input[type="search"]
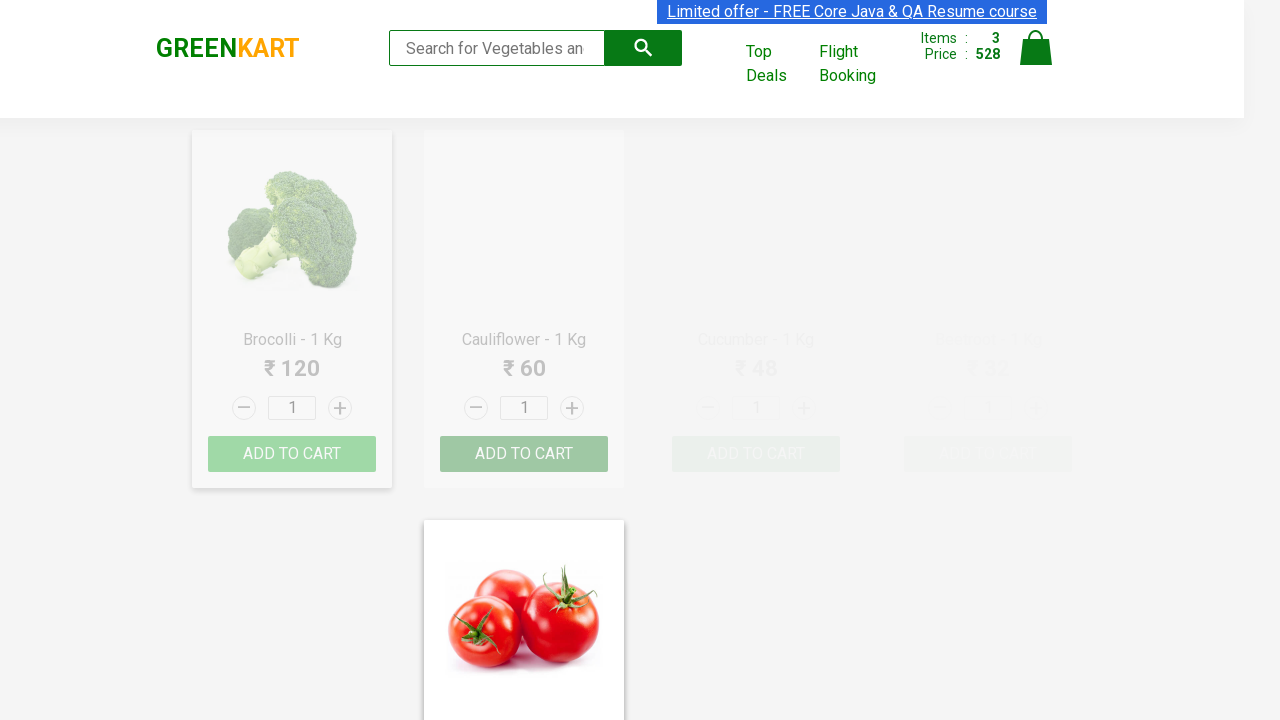

Waited before searching for next product
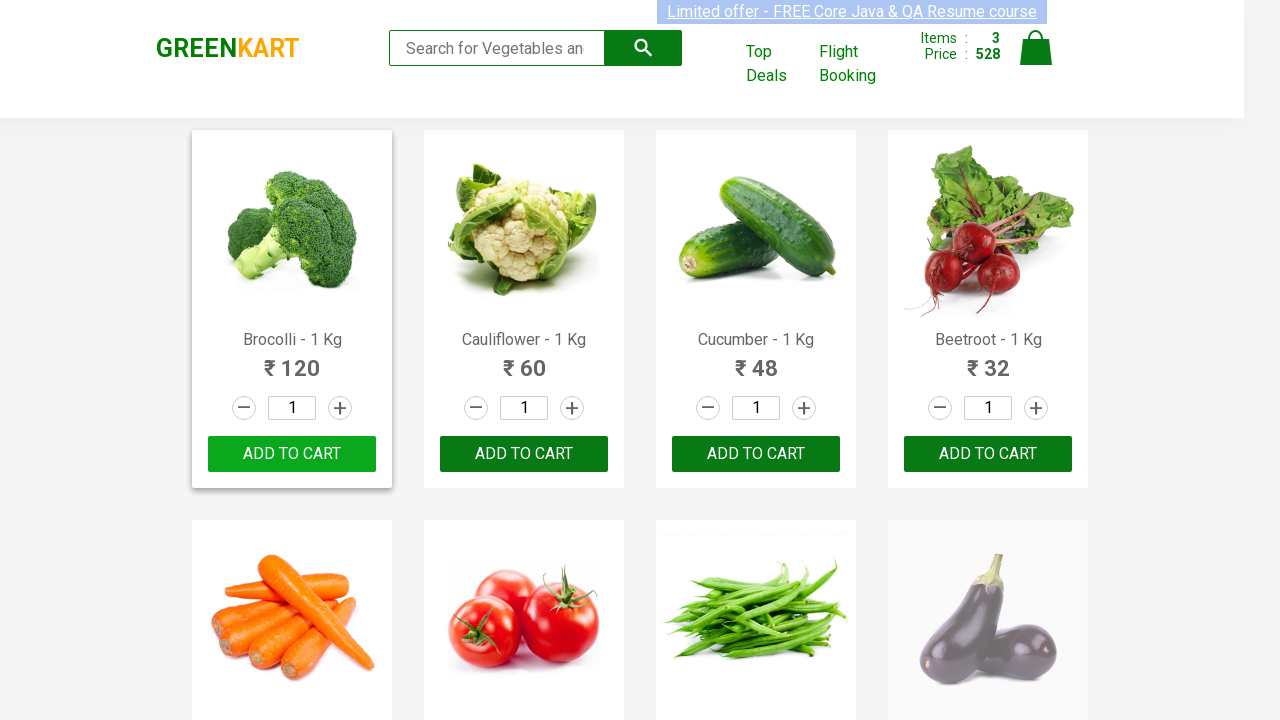

Clicked on Cart icon to view shopping cart at (1036, 48) on [alt="Cart"]
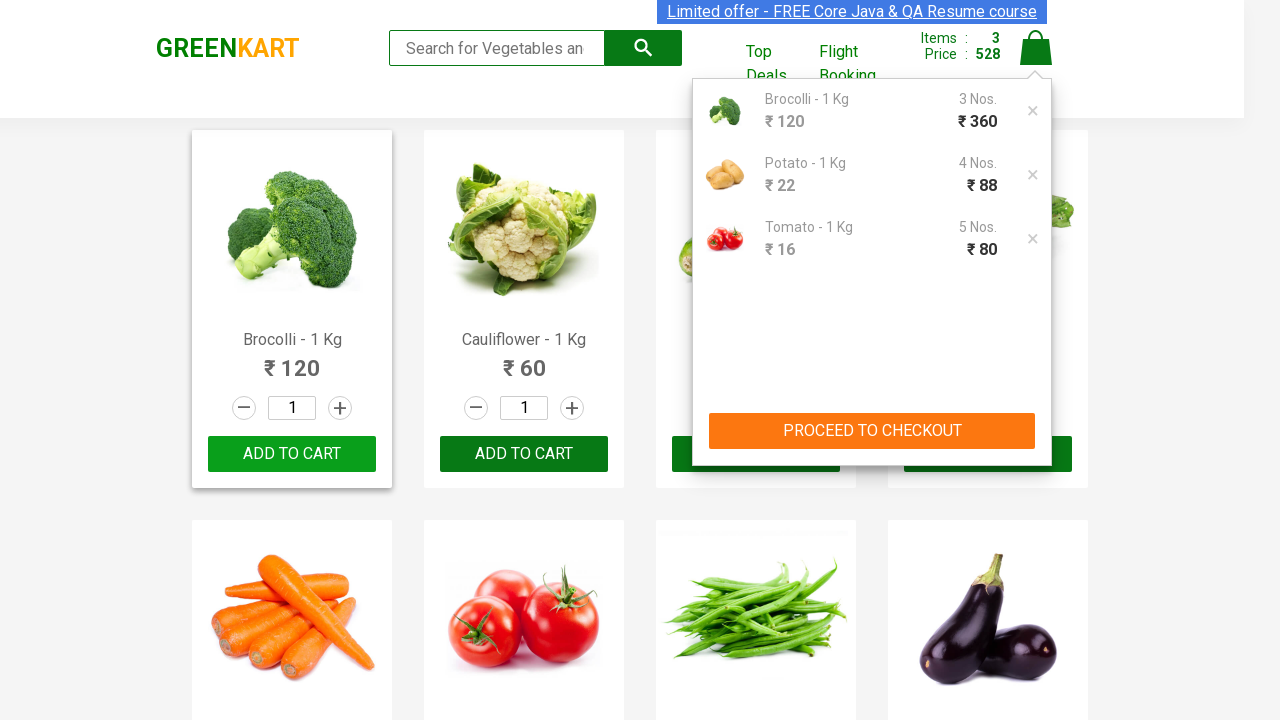

Clicked 'PROCEED TO CHECKOUT' button at (872, 431) on button:has-text("PROCEED TO CHECKOUT")
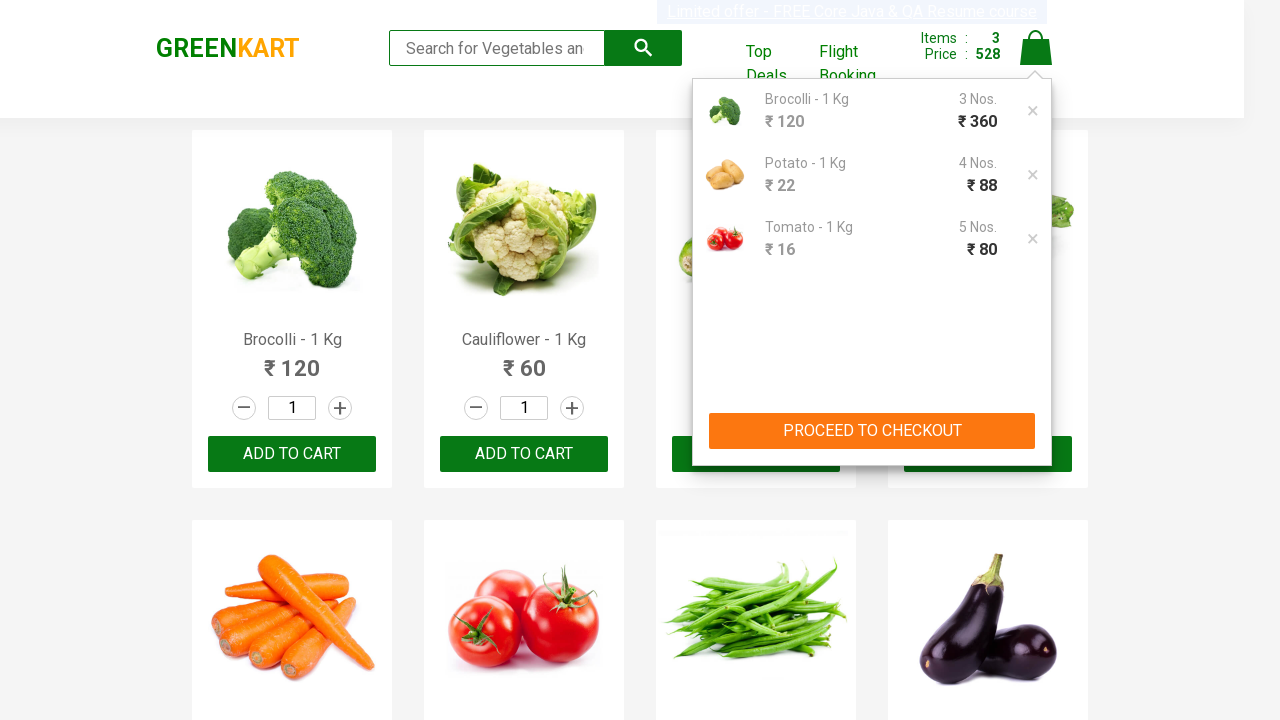

Total amount displayed on checkout page
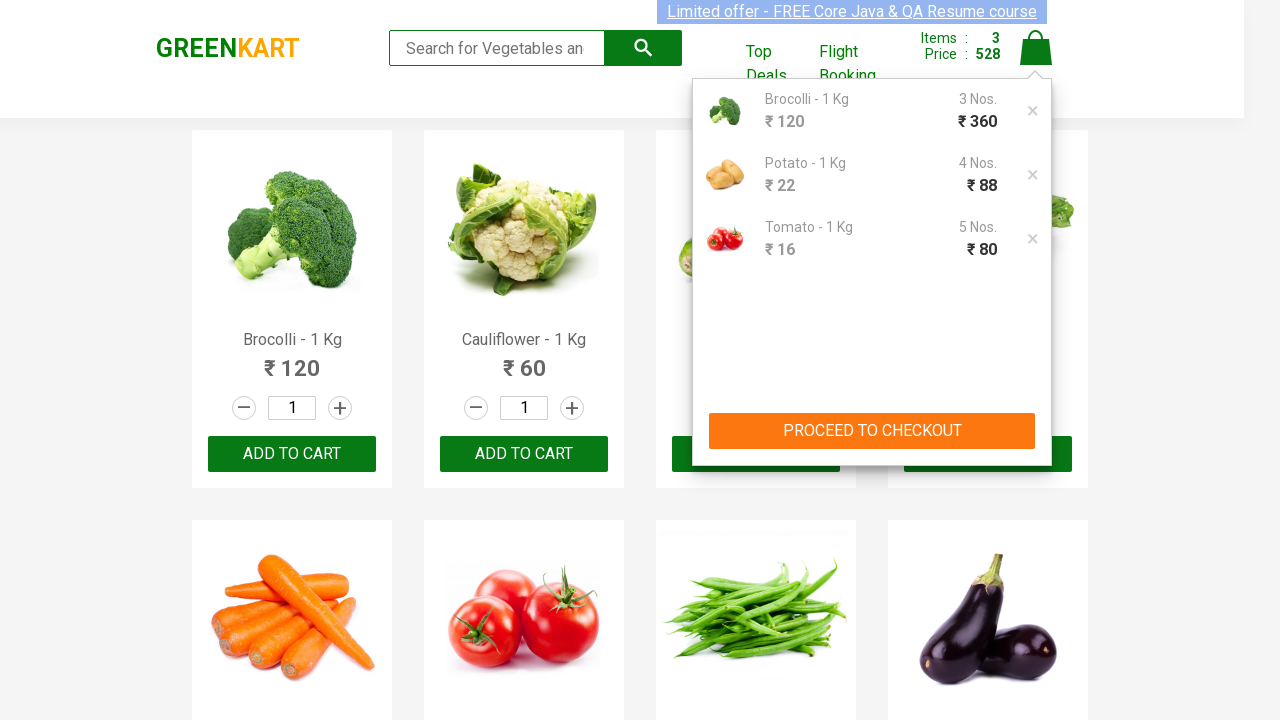

Clicked 'Place Order' button at (1036, 562) on button:has-text("Place Order")
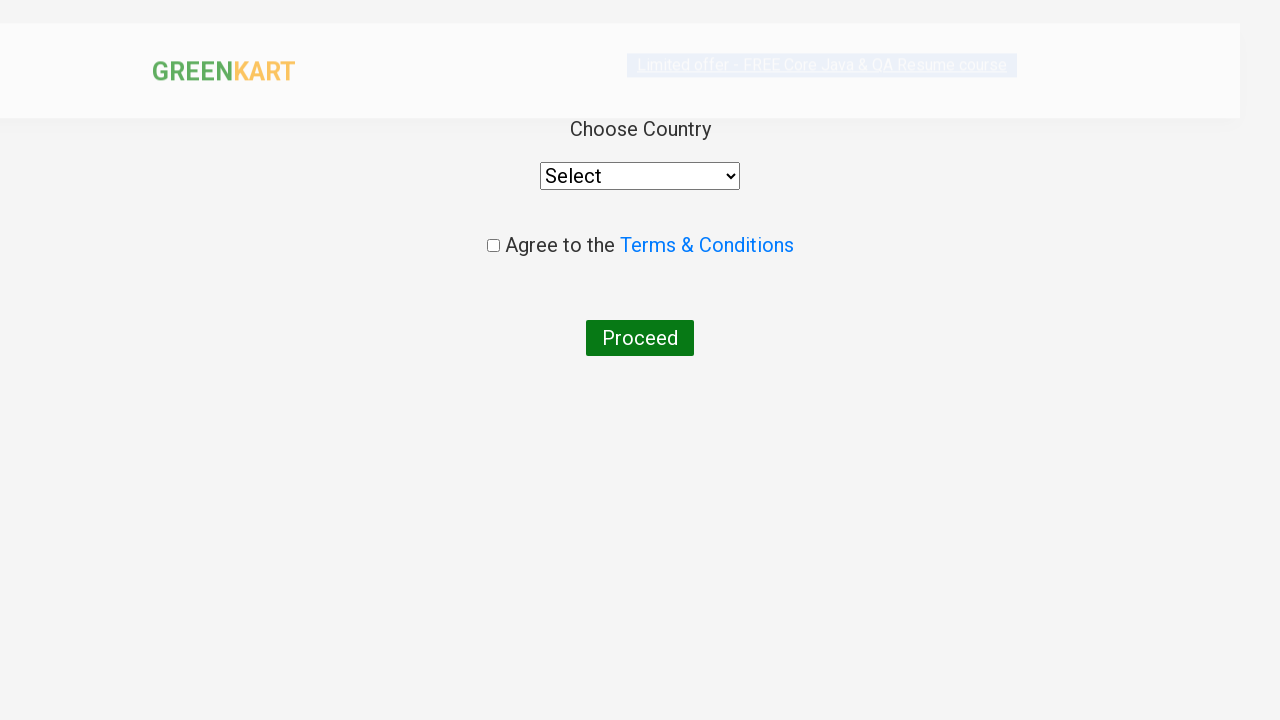

Checked the terms and conditions agreement checkbox at (493, 246) on .chkAgree
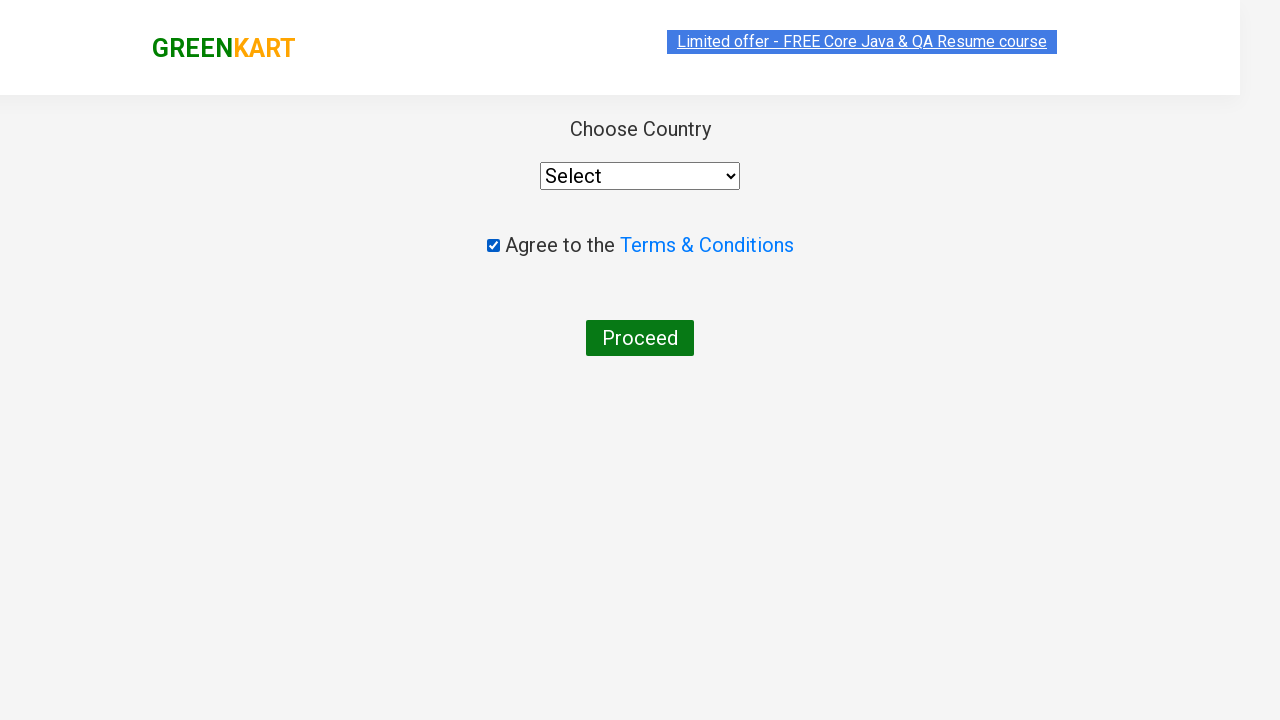

Selected 'Spain' from country dropdown on #root > div > div > div > div > div > select
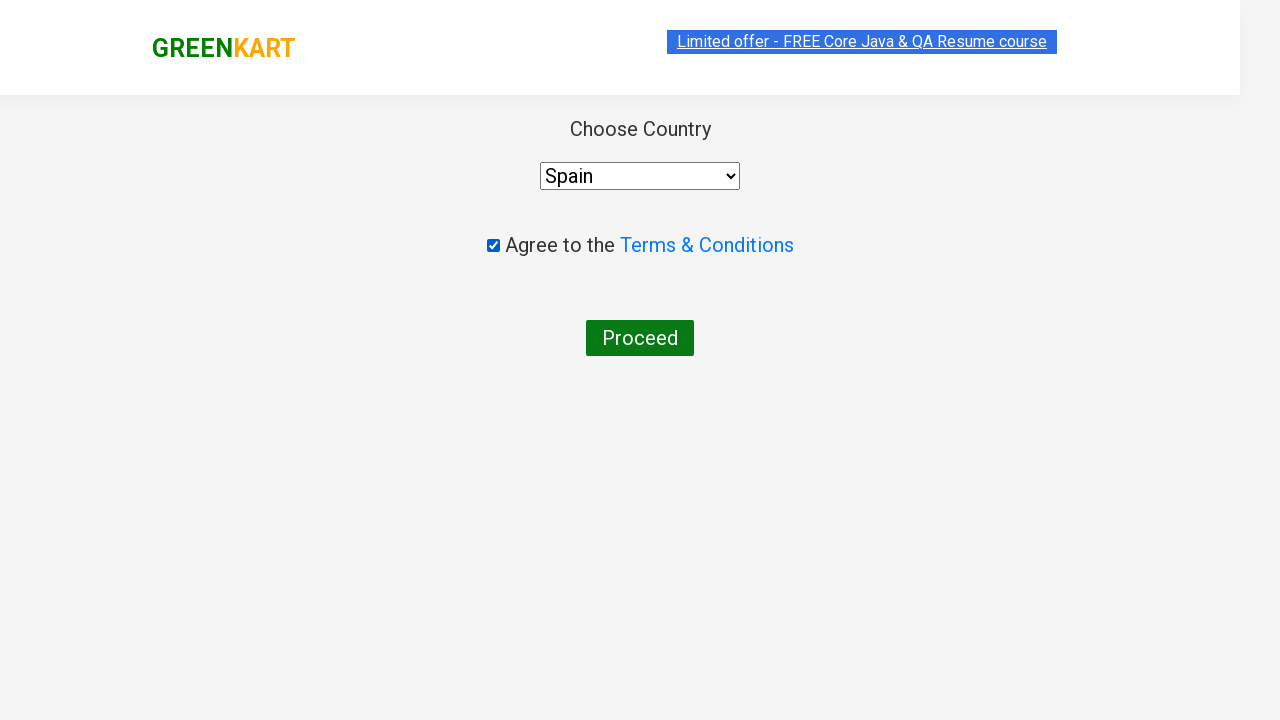

Clicked 'Proceed' button to complete the order at (640, 338) on button:has-text("Proceed")
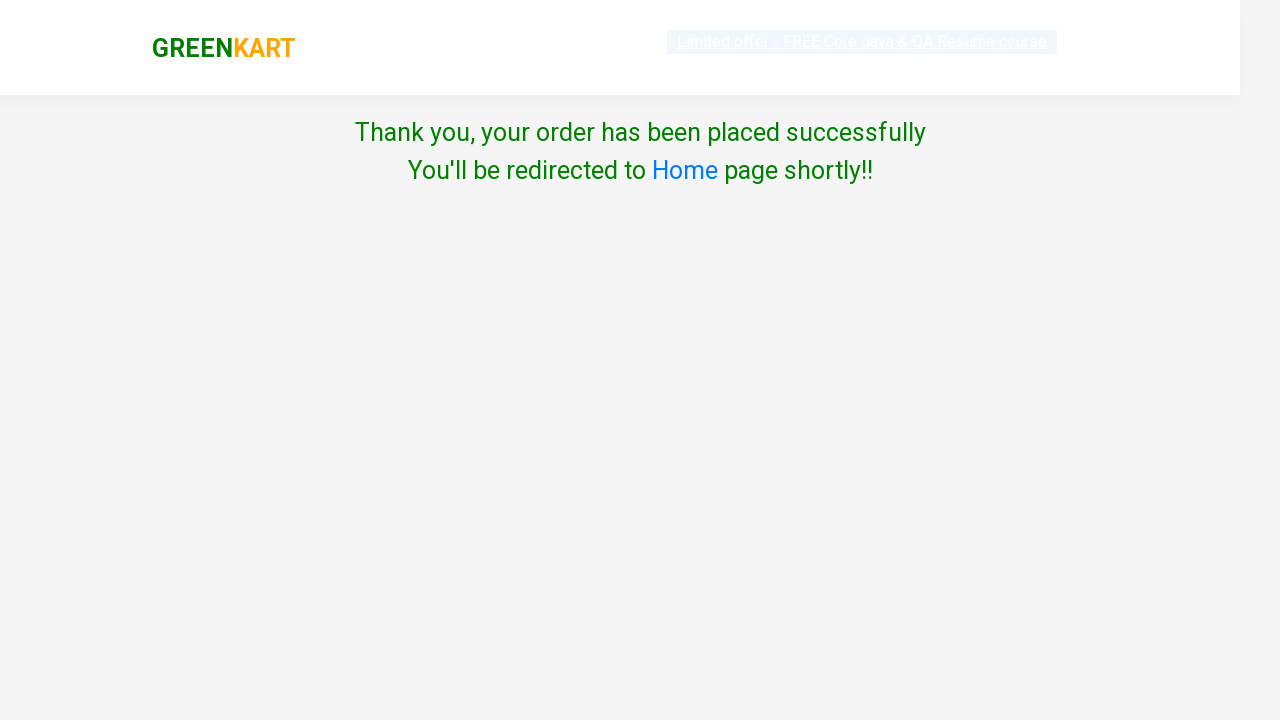

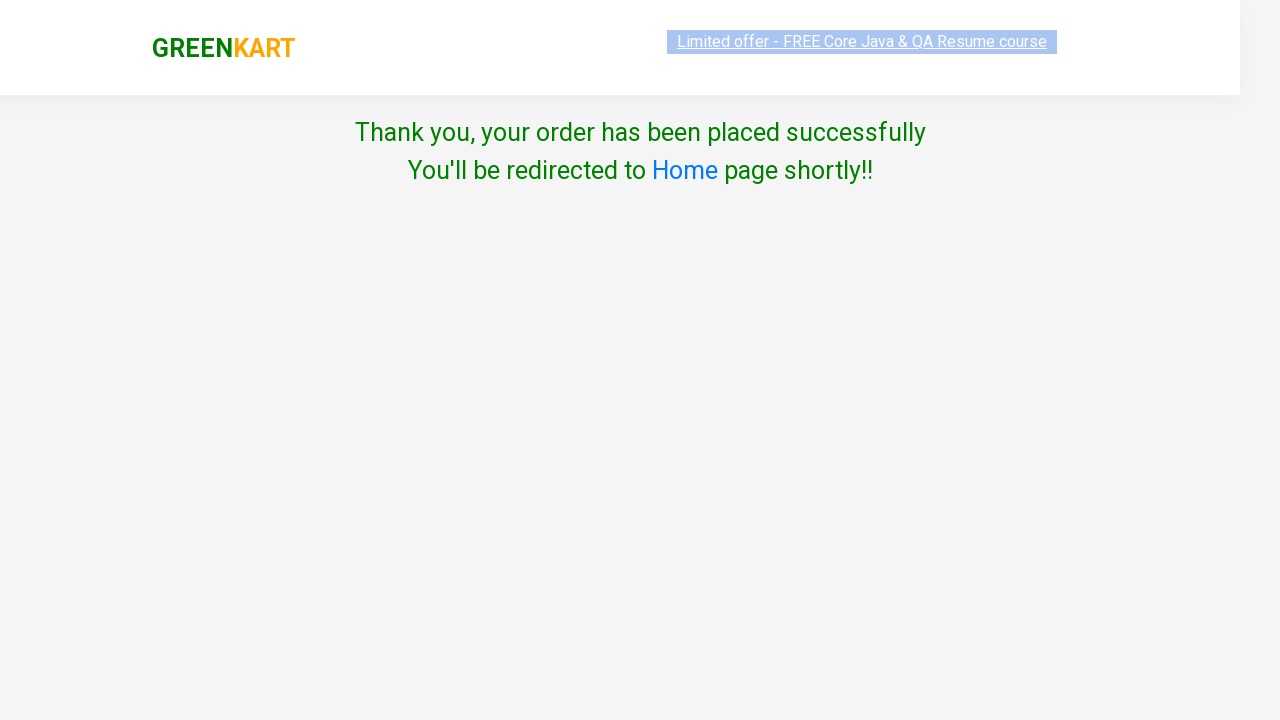